Navigates through multiple pages of a PTT forum board by clicking the previous page button repeatedly and verifying titles are displayed on each page

Starting URL: https://www.ptt.cc/bbs/Stock/index.html

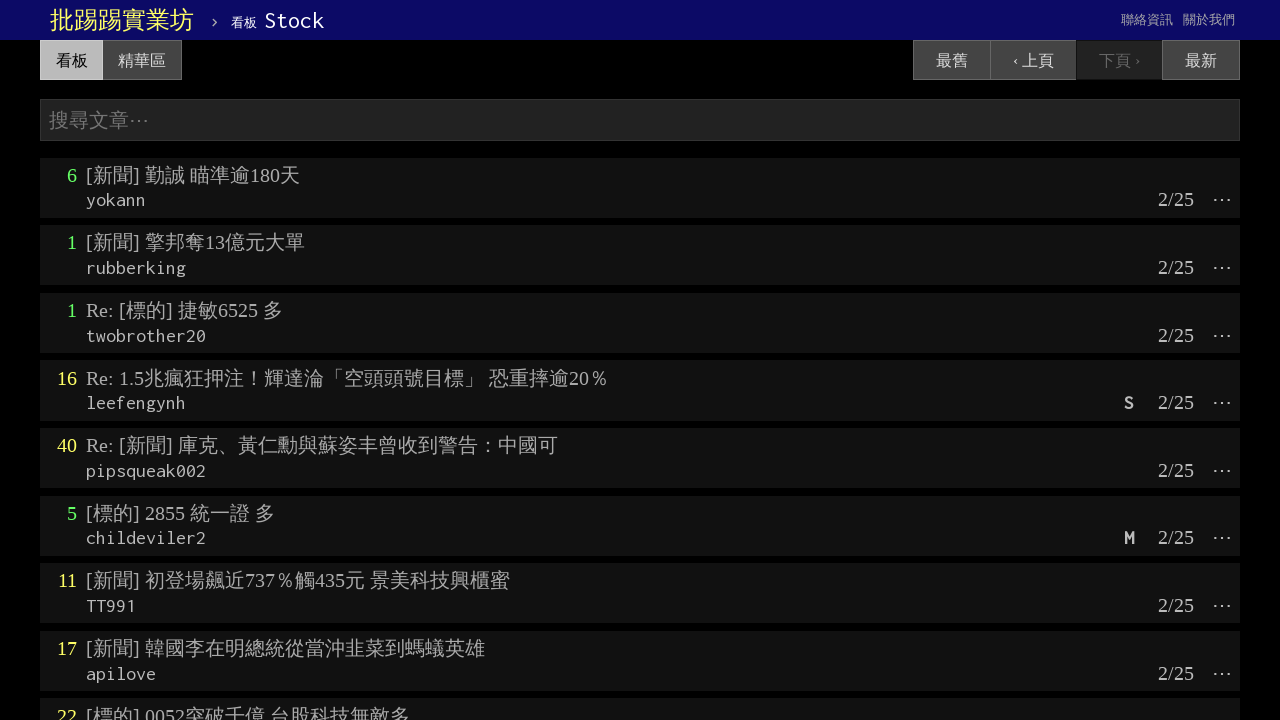

Waited for titles to load on current page
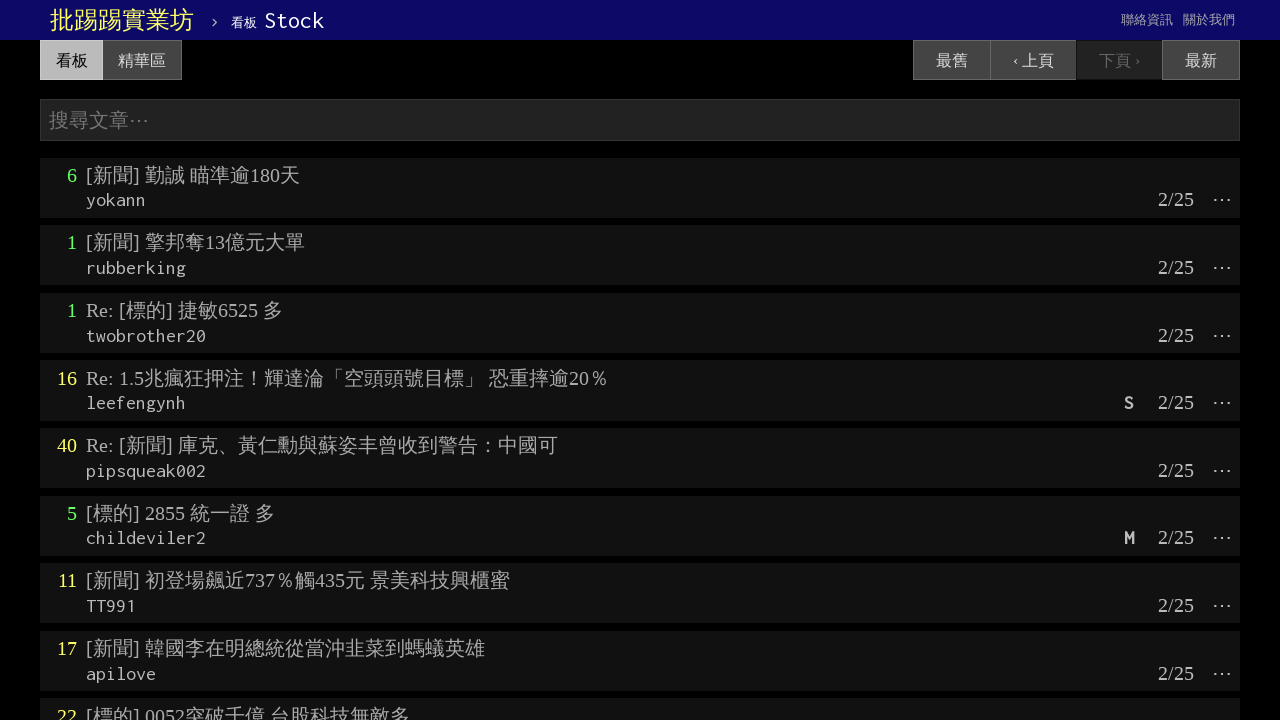

Clicked previous page button at (1033, 60) on a:has-text('‹ 上頁')
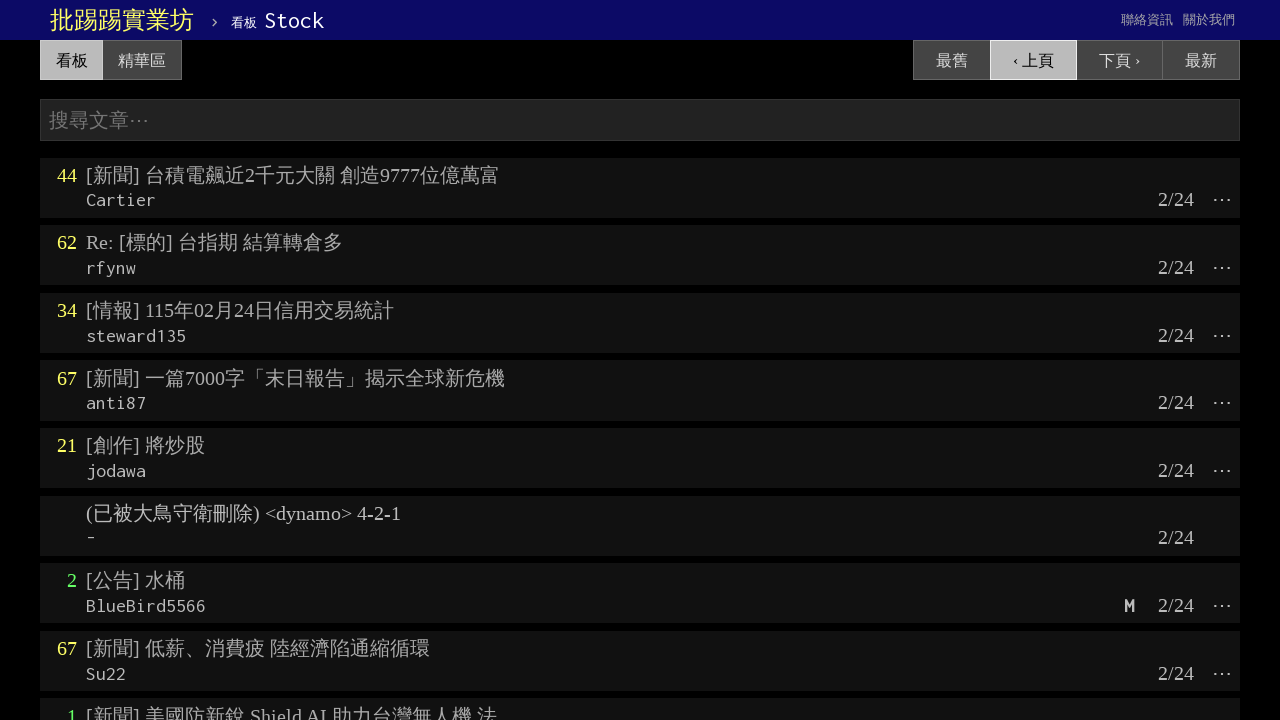

Waited for page to reach network idle state
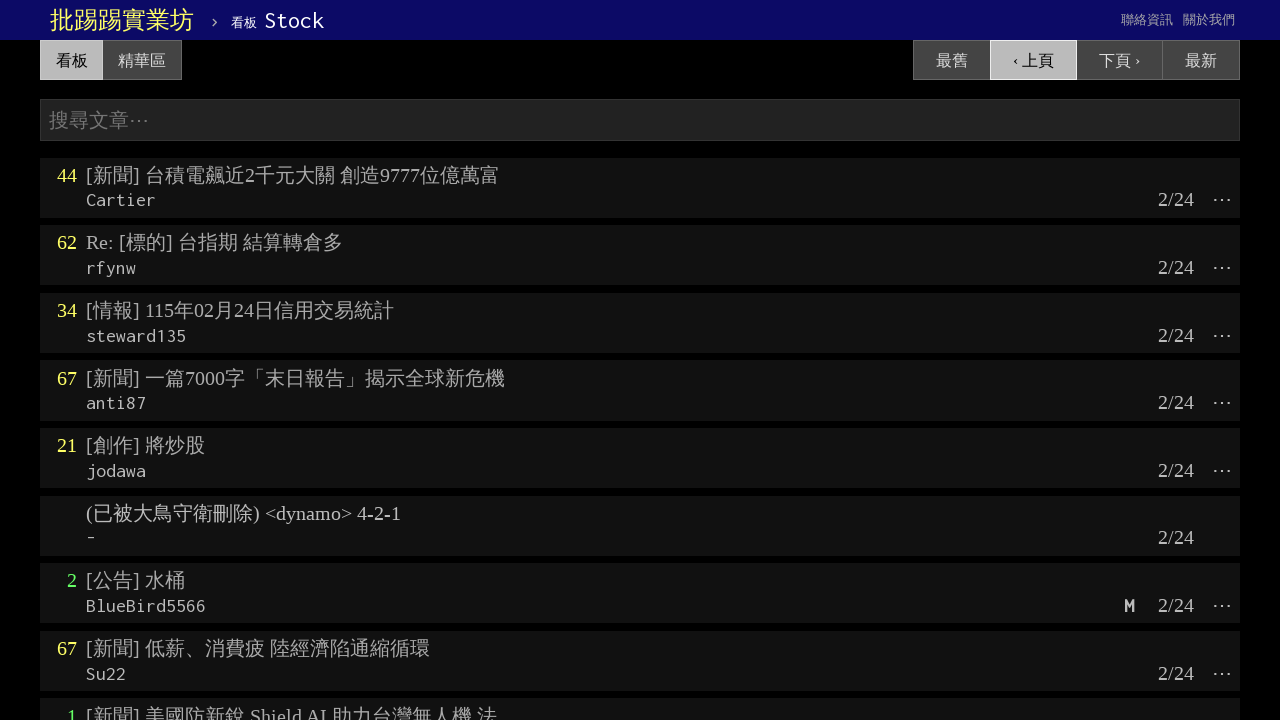

Waited for titles to load on current page
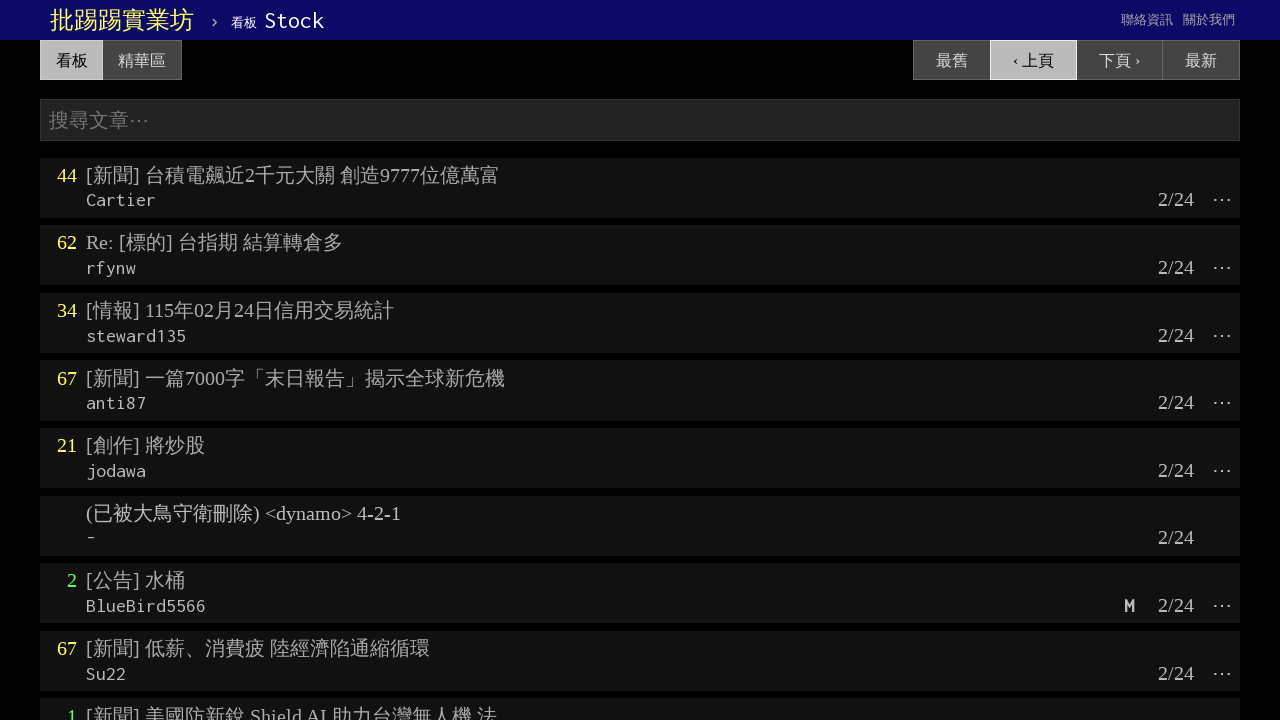

Clicked previous page button at (1033, 60) on a:has-text('‹ 上頁')
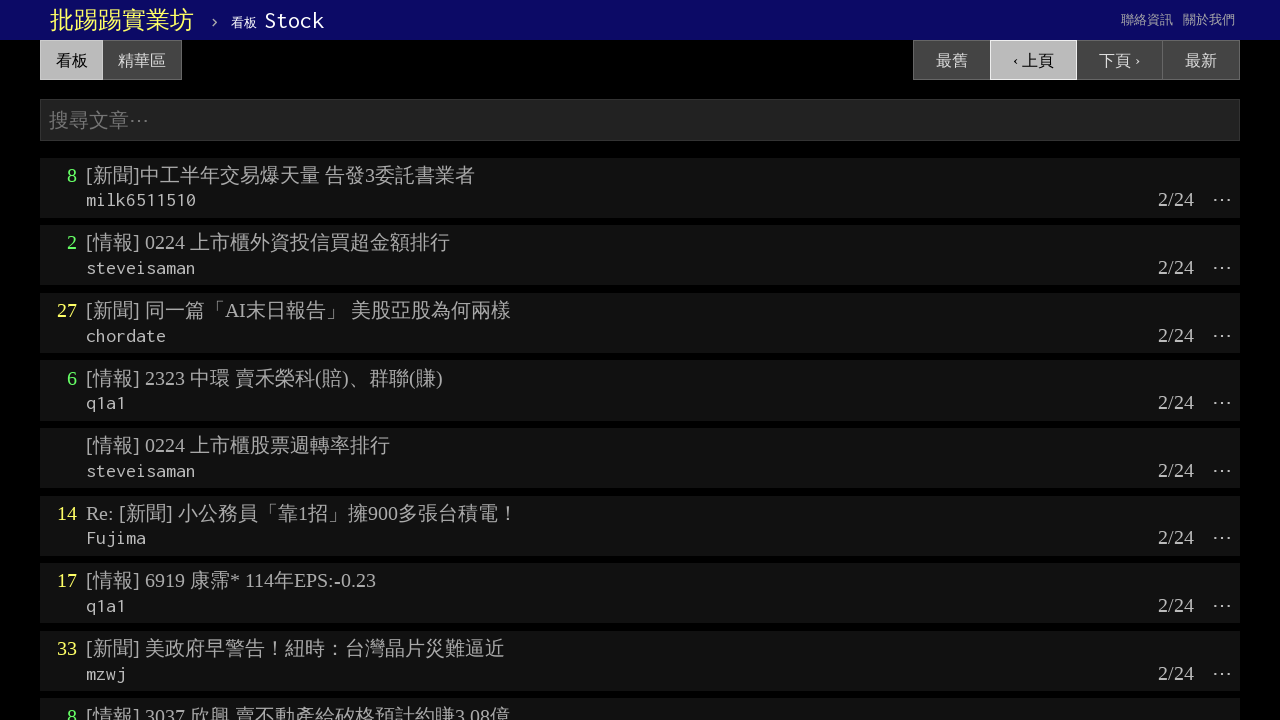

Waited for page to reach network idle state
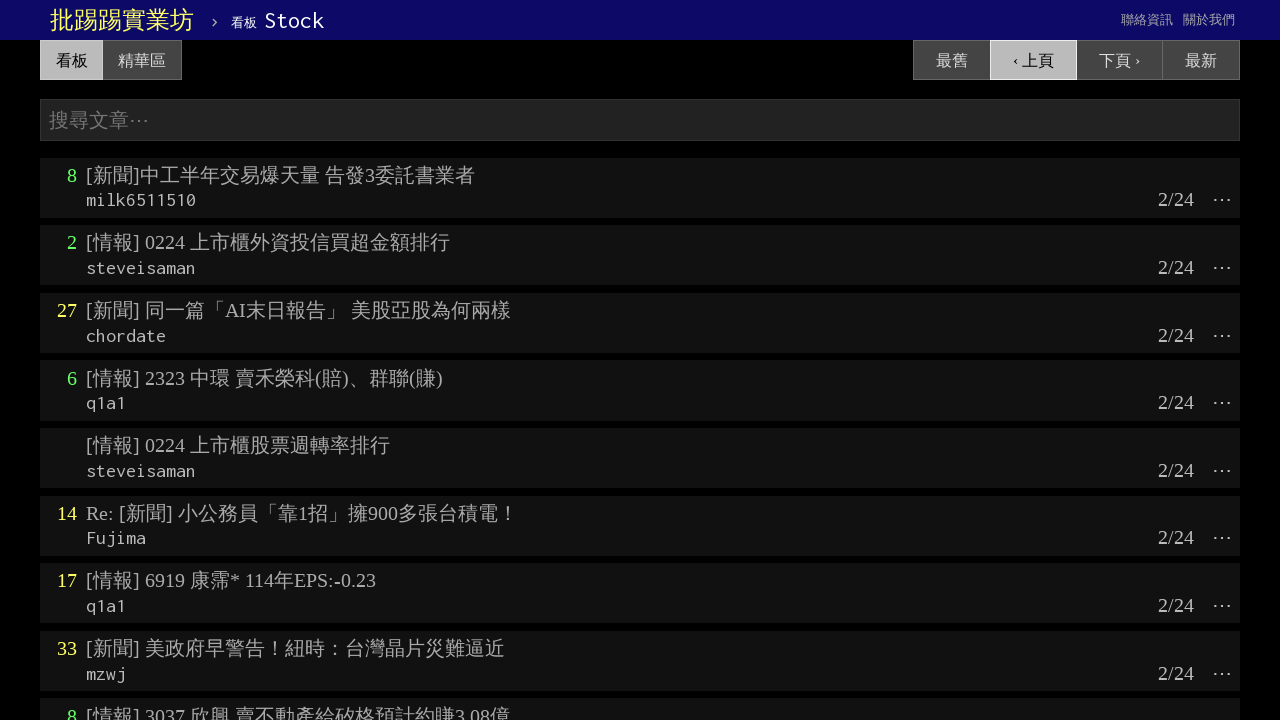

Waited for titles to load on current page
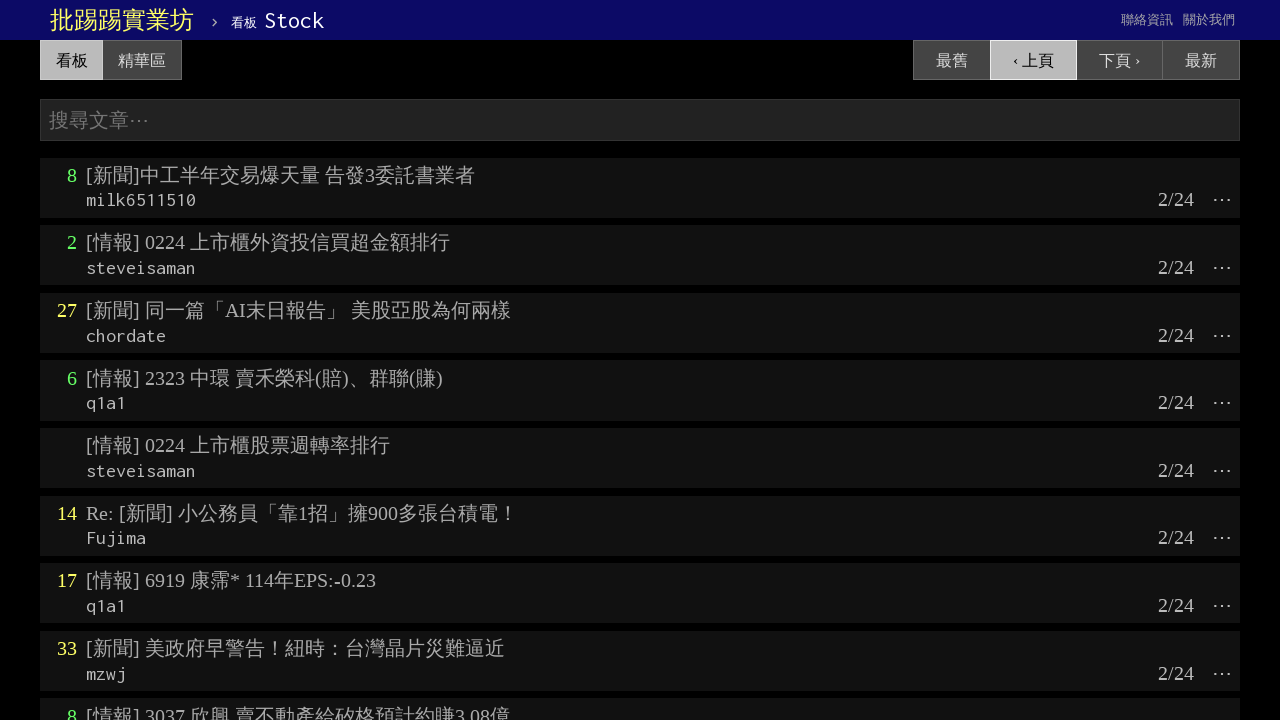

Clicked previous page button at (1033, 60) on a:has-text('‹ 上頁')
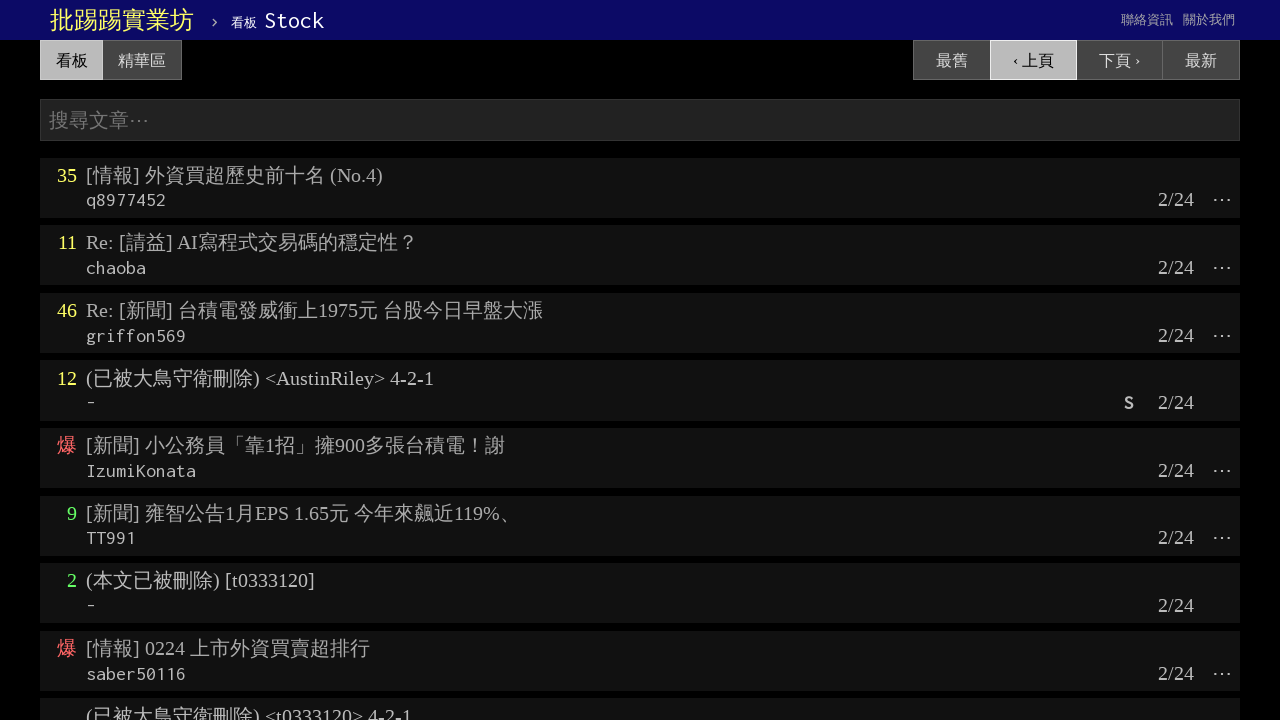

Waited for page to reach network idle state
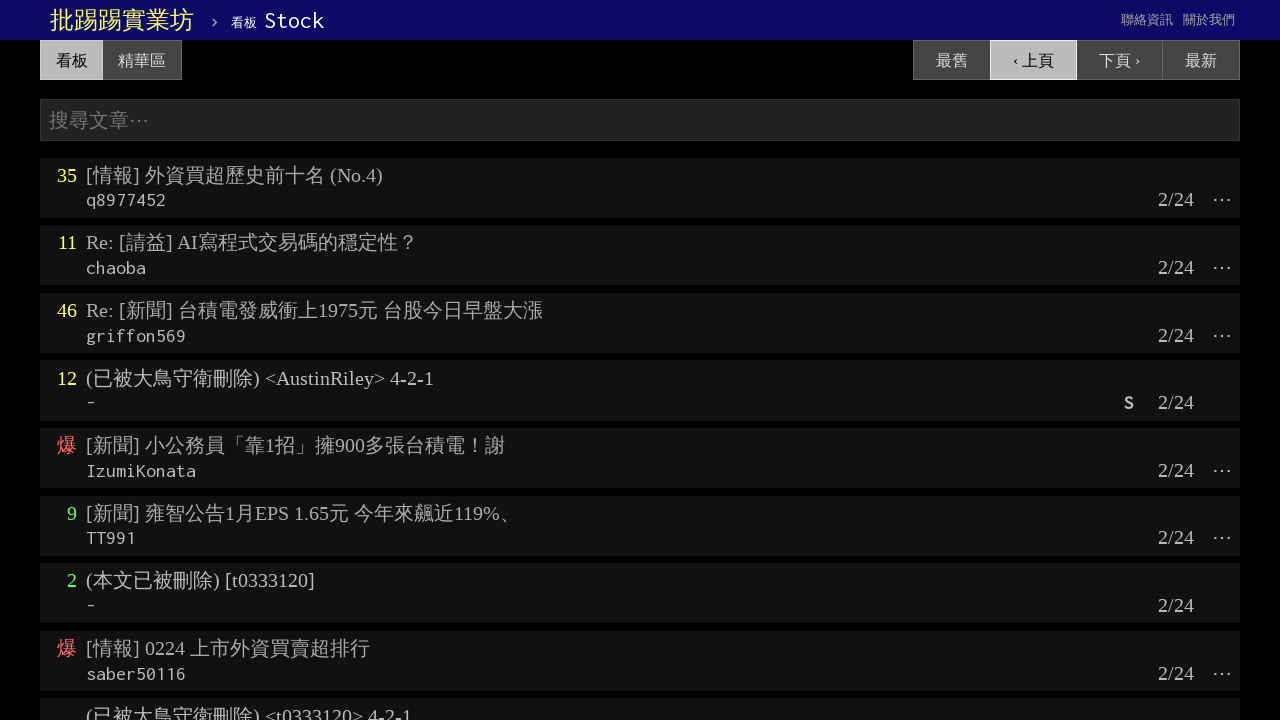

Waited for titles to load on current page
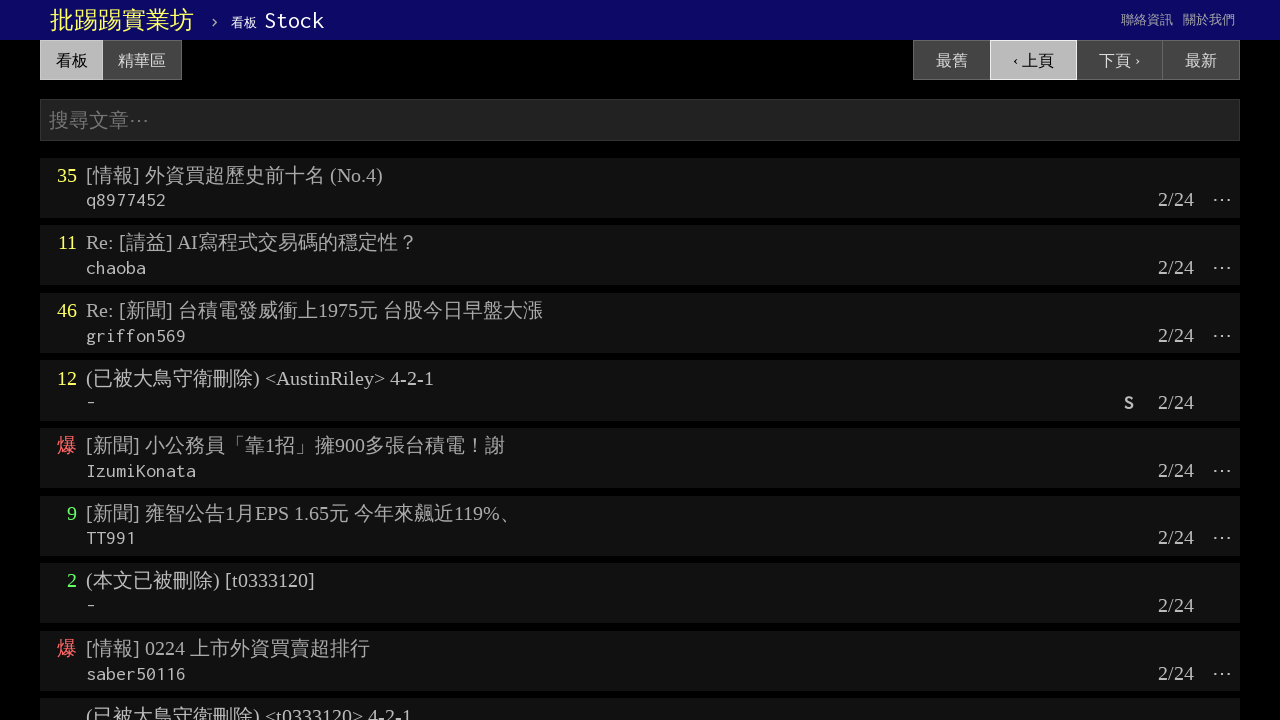

Clicked previous page button at (1033, 60) on a:has-text('‹ 上頁')
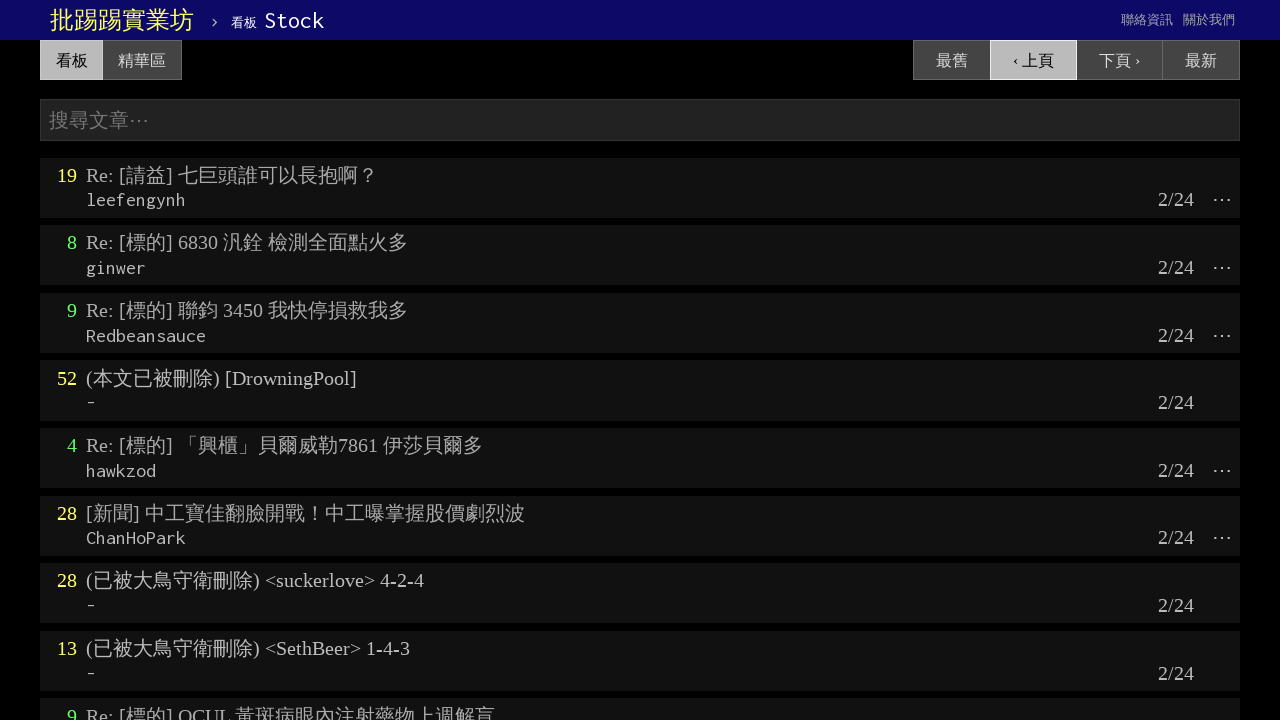

Waited for page to reach network idle state
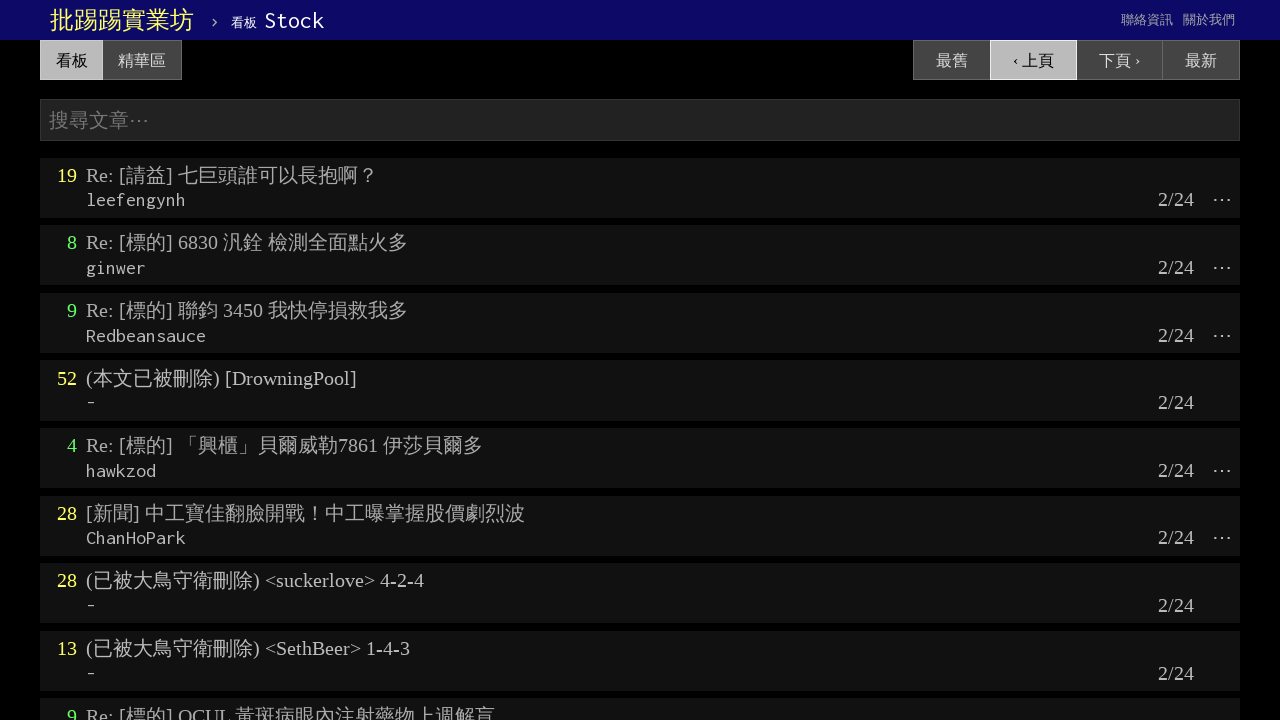

Waited for titles to load on current page
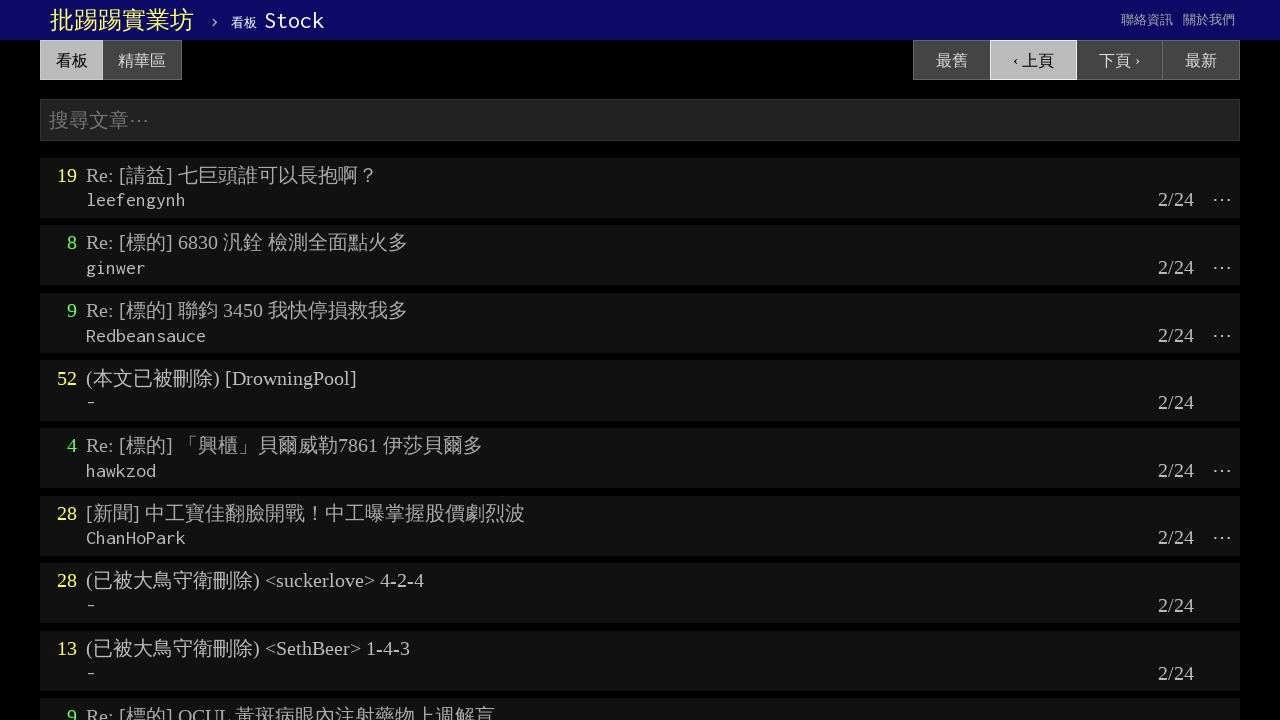

Clicked previous page button at (1033, 60) on a:has-text('‹ 上頁')
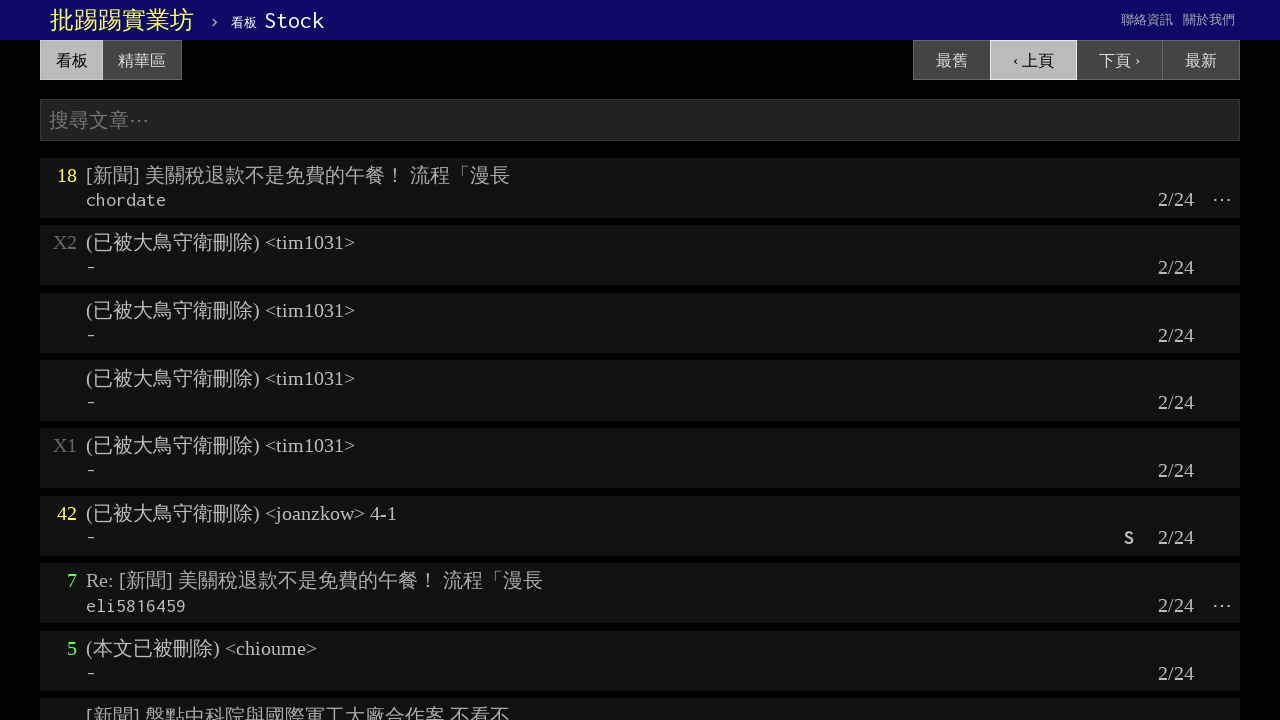

Waited for page to reach network idle state
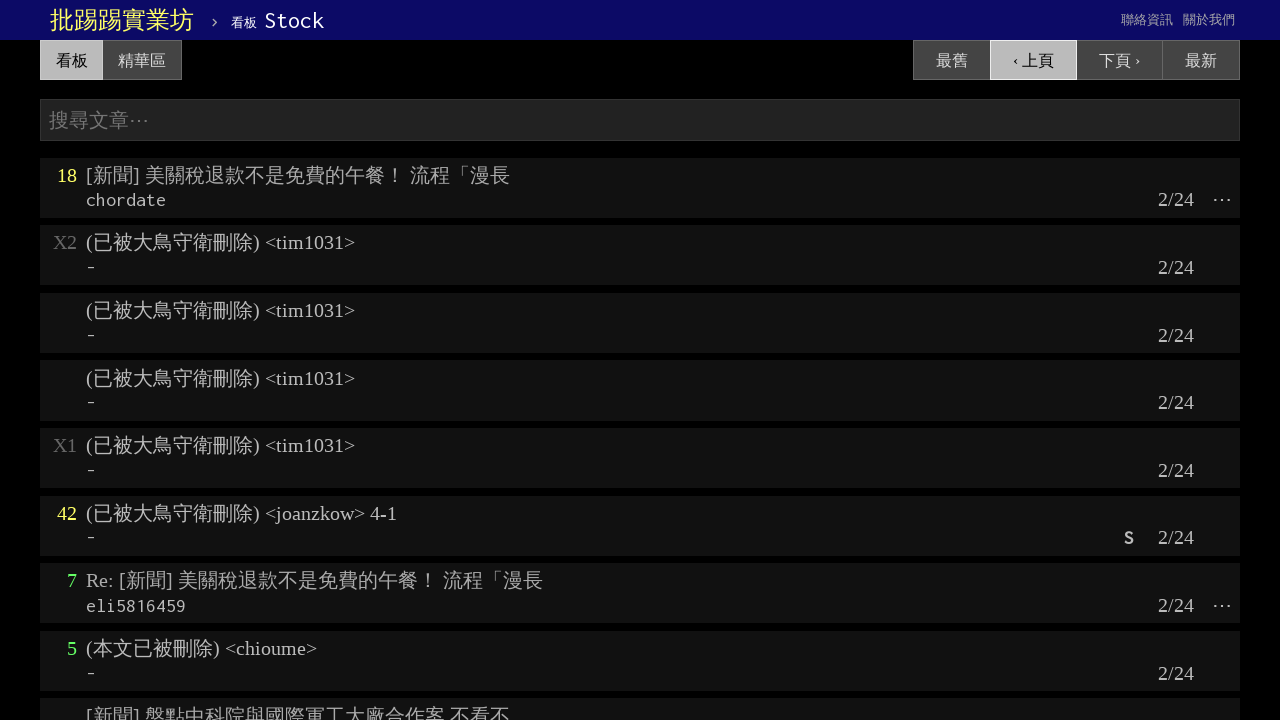

Waited for titles to load on current page
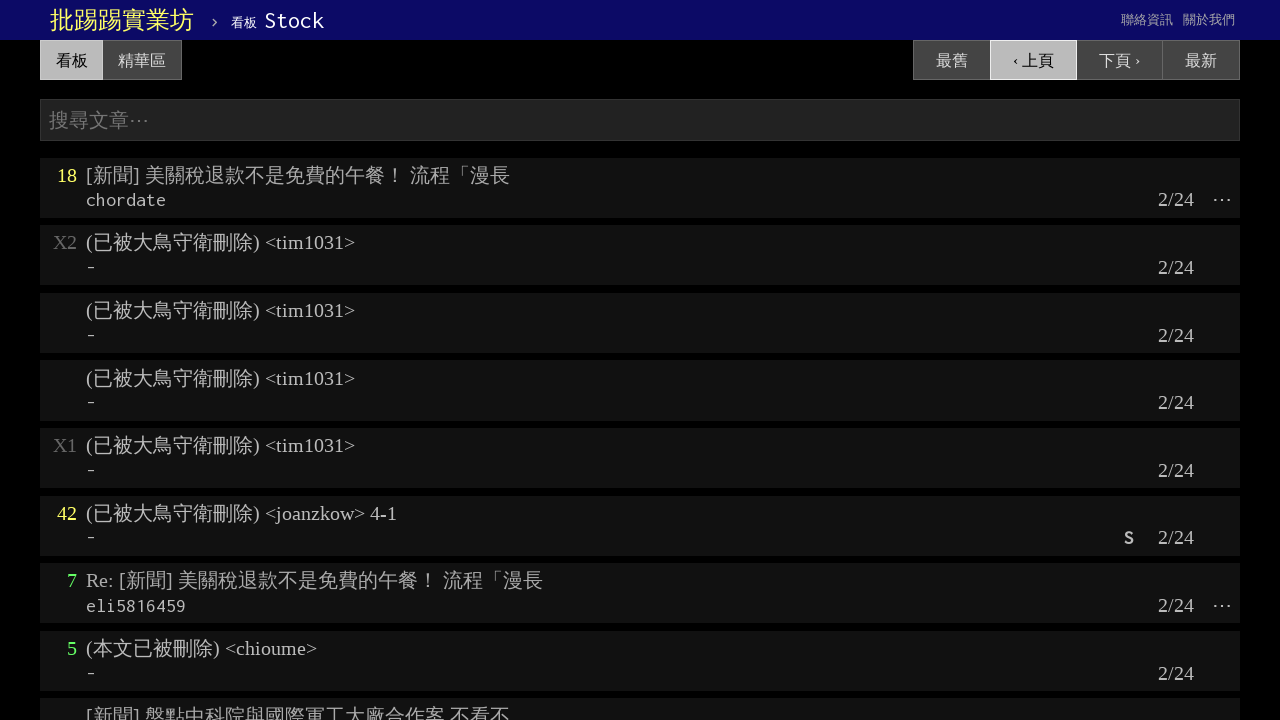

Clicked previous page button at (1033, 60) on a:has-text('‹ 上頁')
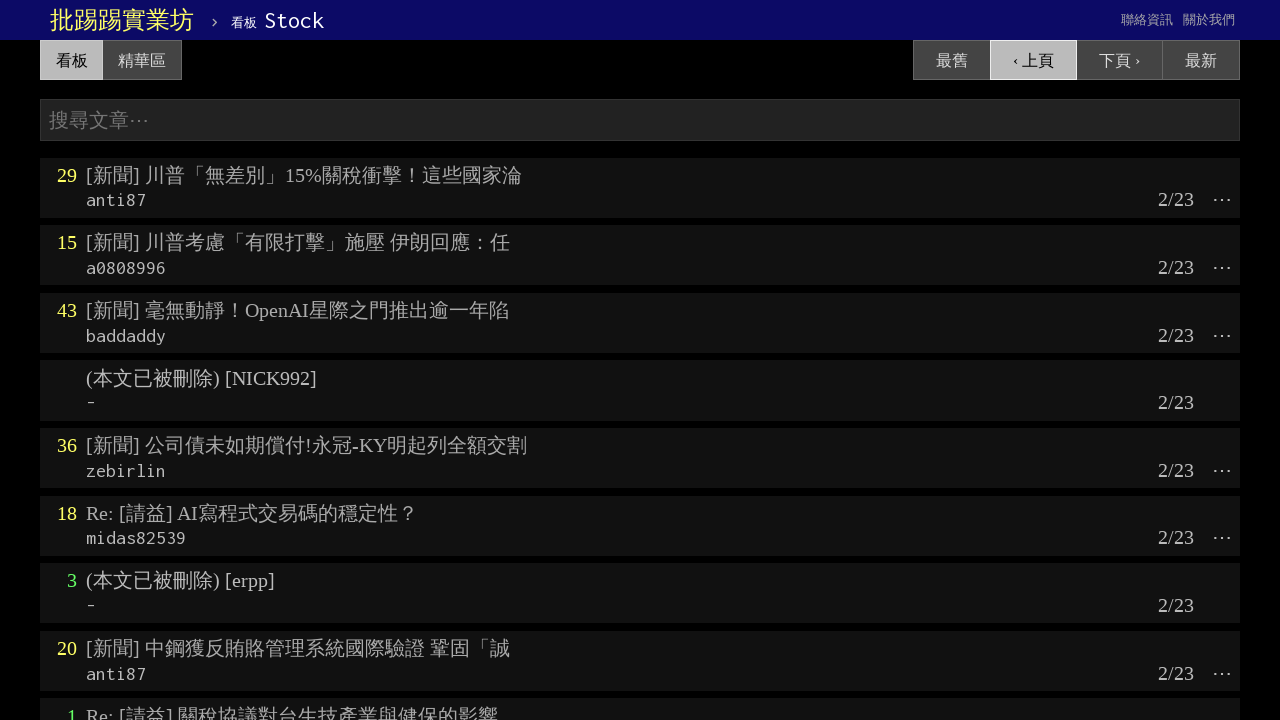

Waited for page to reach network idle state
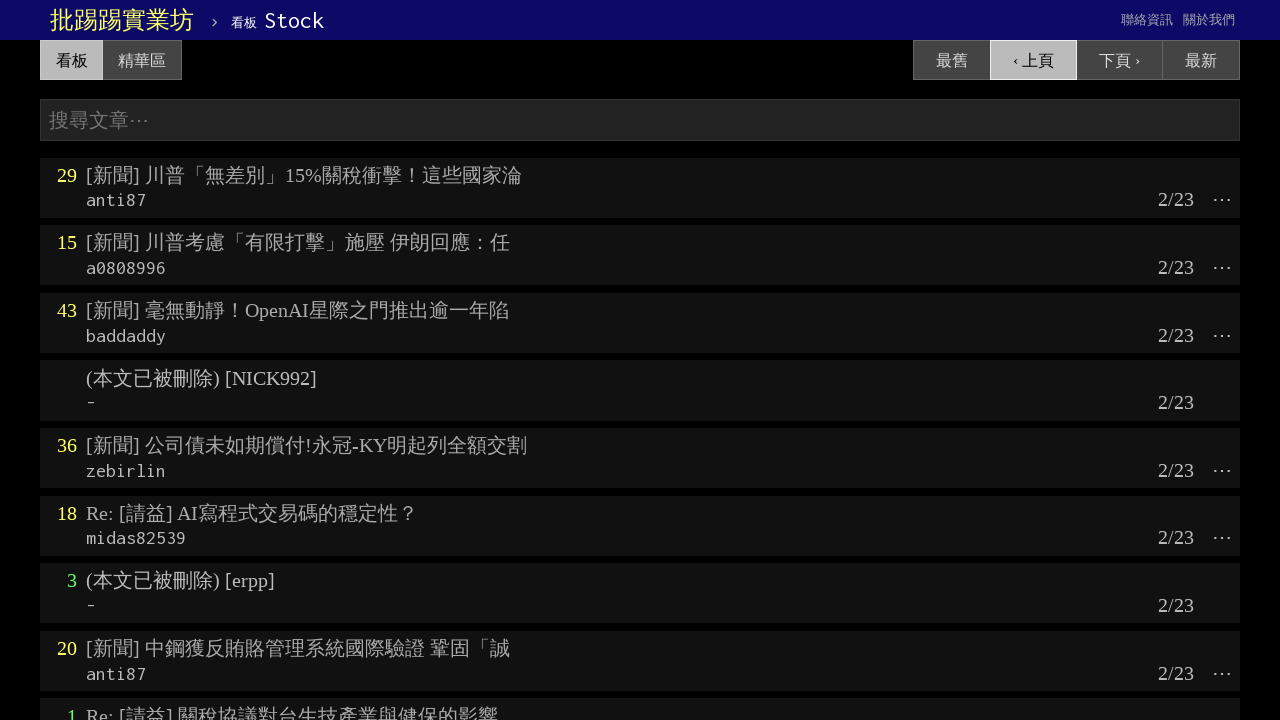

Waited for titles to load on current page
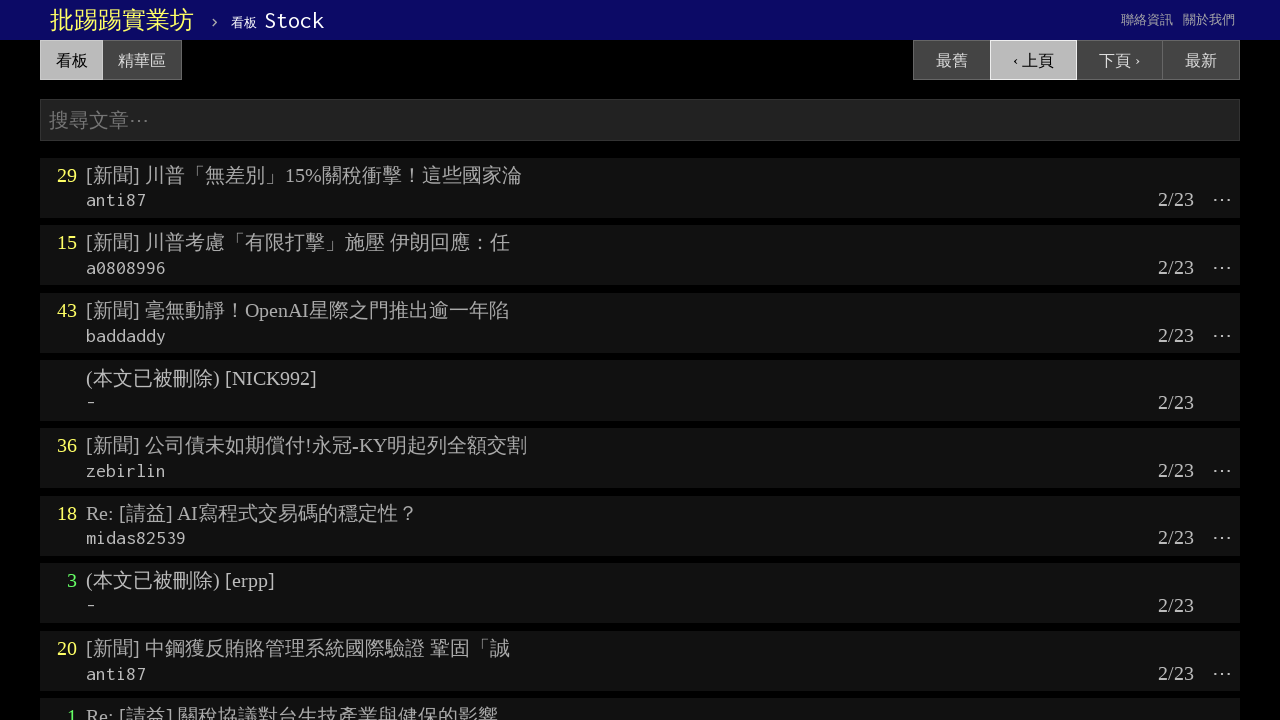

Clicked previous page button at (1033, 60) on a:has-text('‹ 上頁')
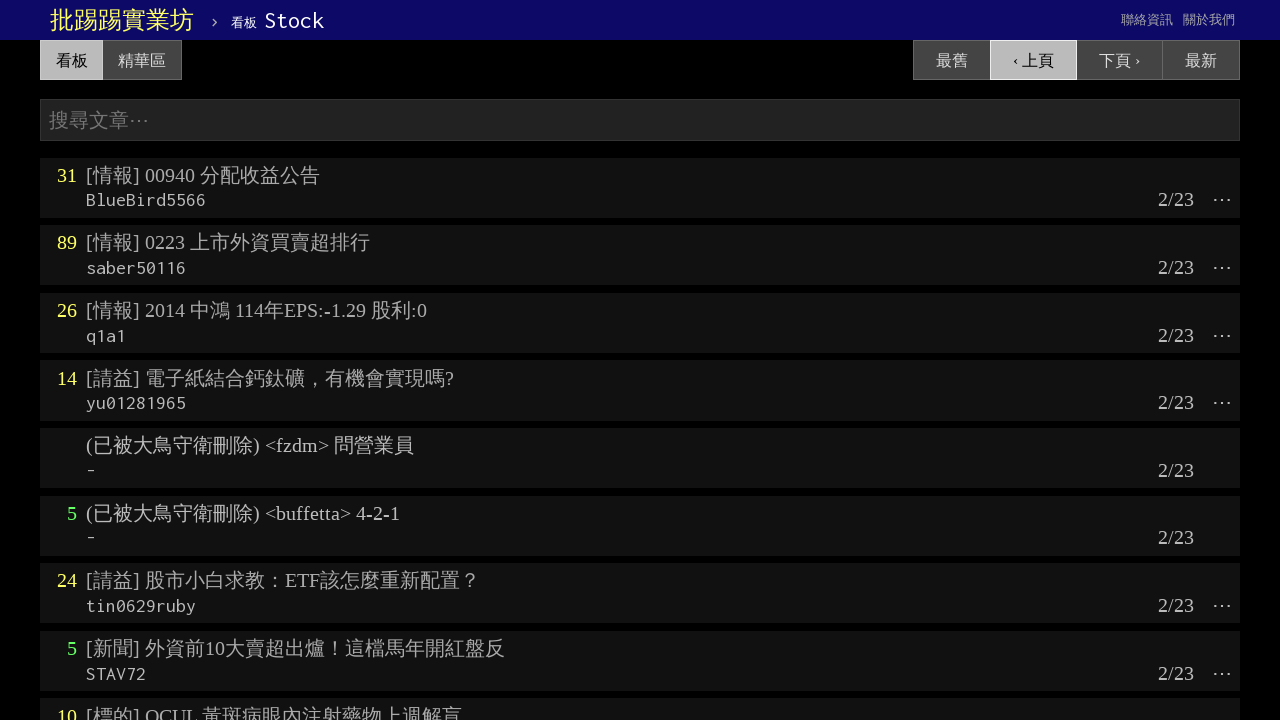

Waited for page to reach network idle state
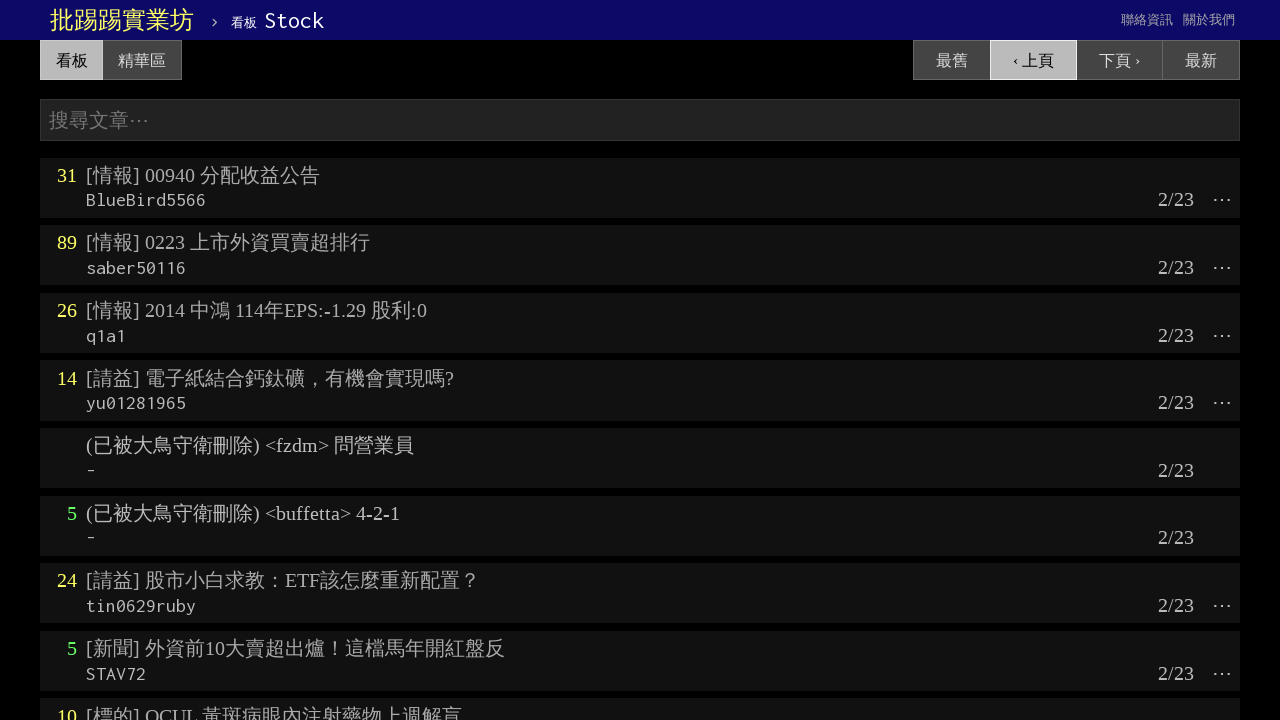

Waited for titles to load on current page
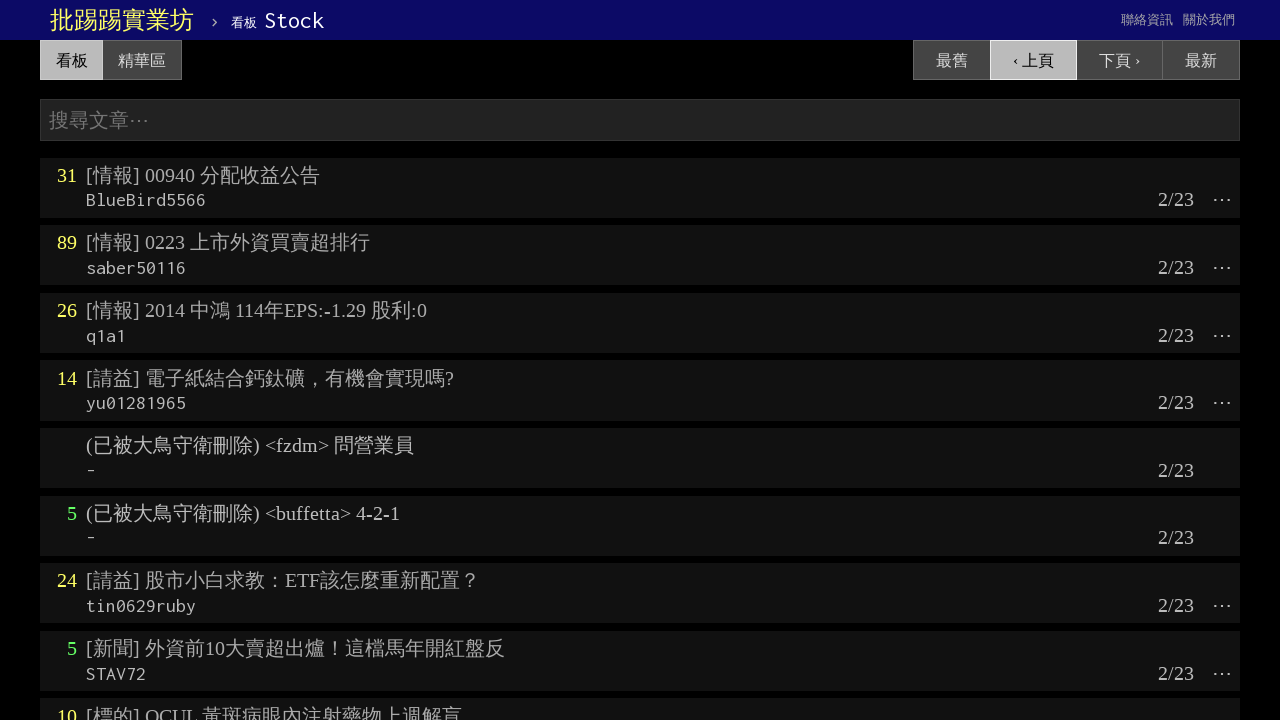

Clicked previous page button at (1033, 60) on a:has-text('‹ 上頁')
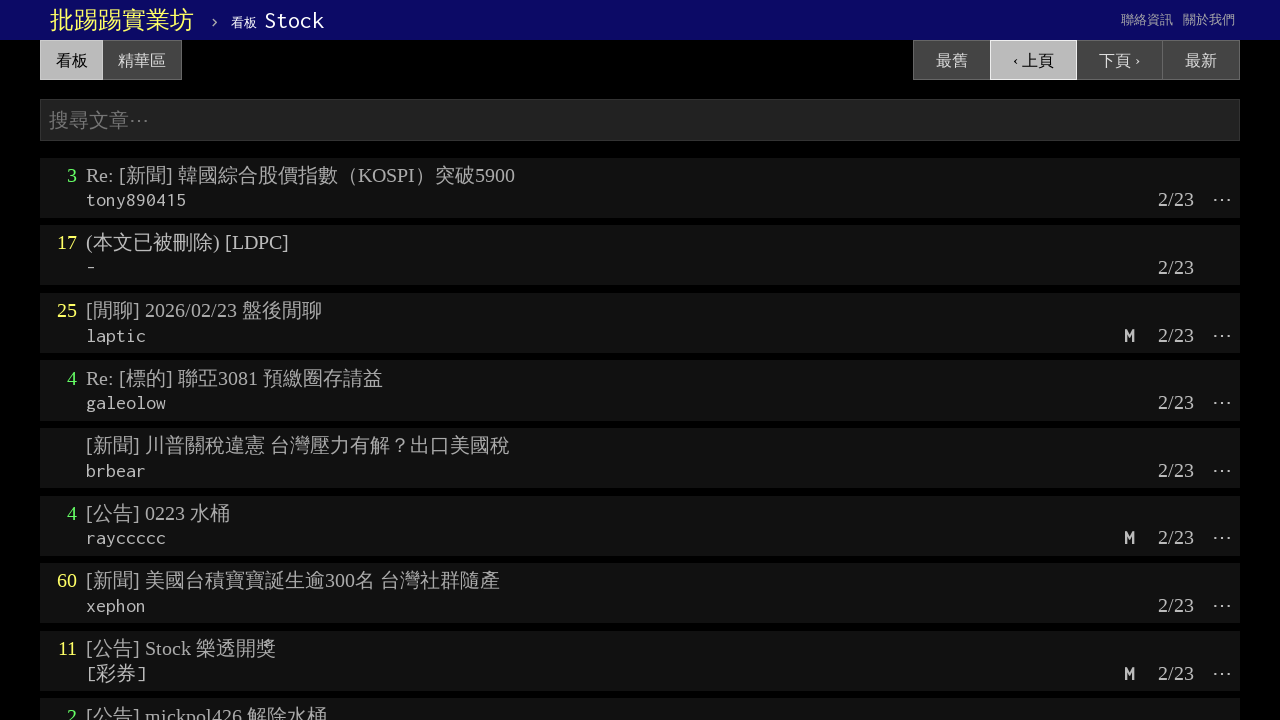

Waited for page to reach network idle state
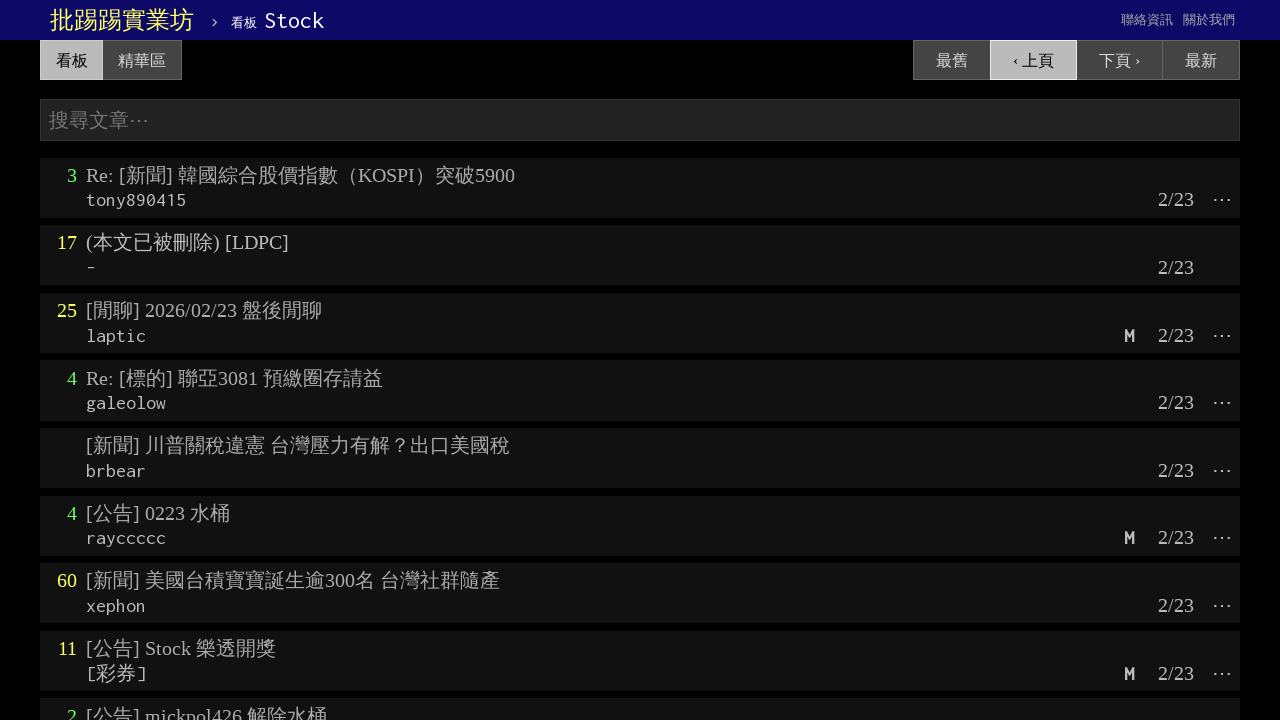

Waited for titles to load on current page
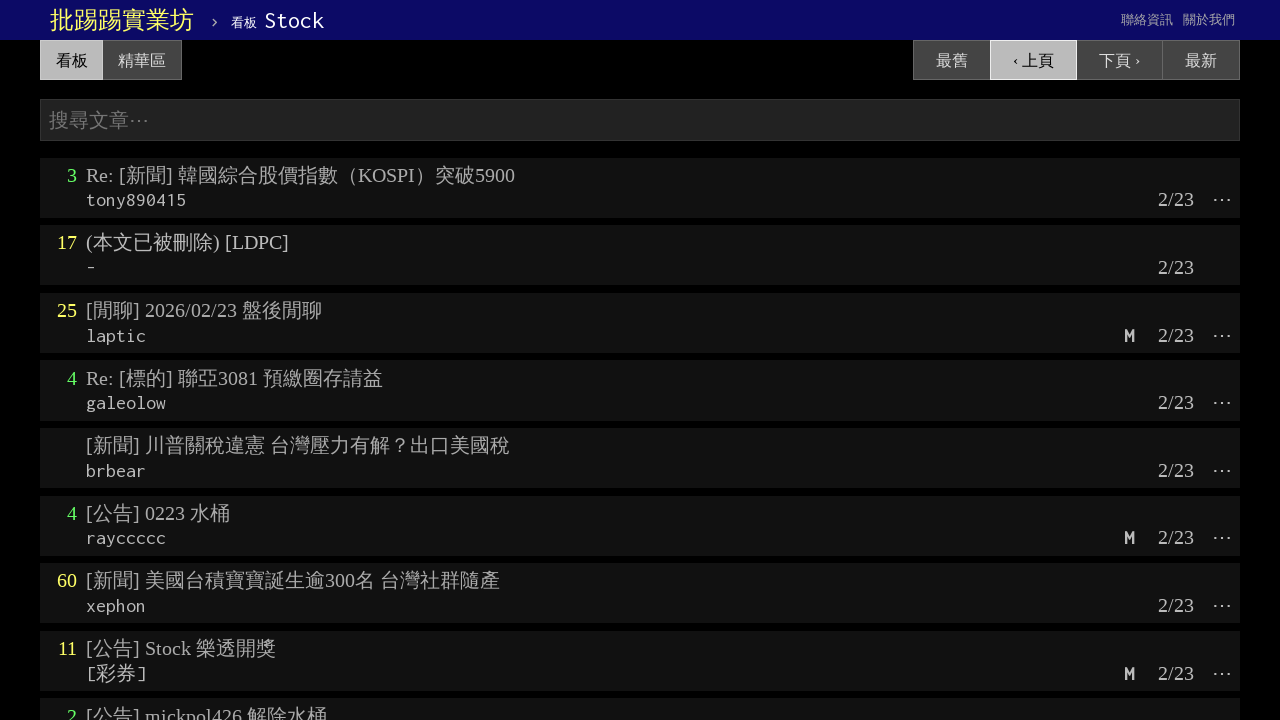

Clicked previous page button at (1033, 60) on a:has-text('‹ 上頁')
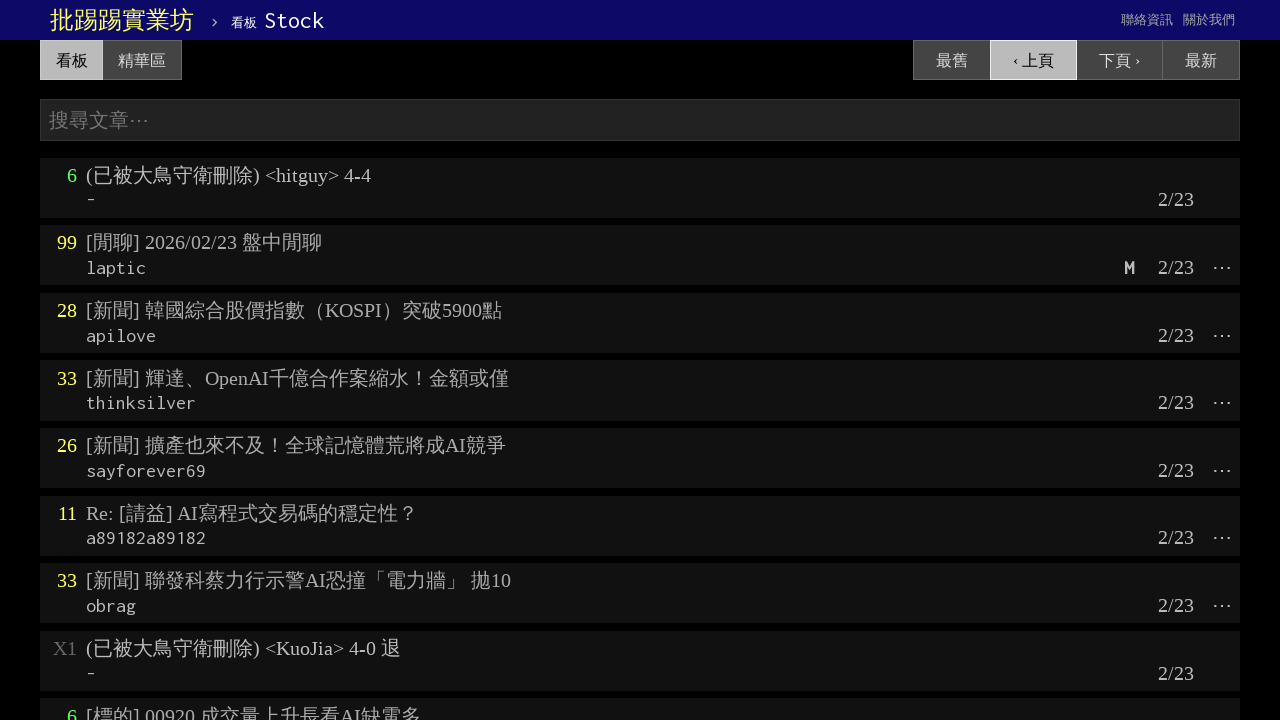

Waited for page to reach network idle state
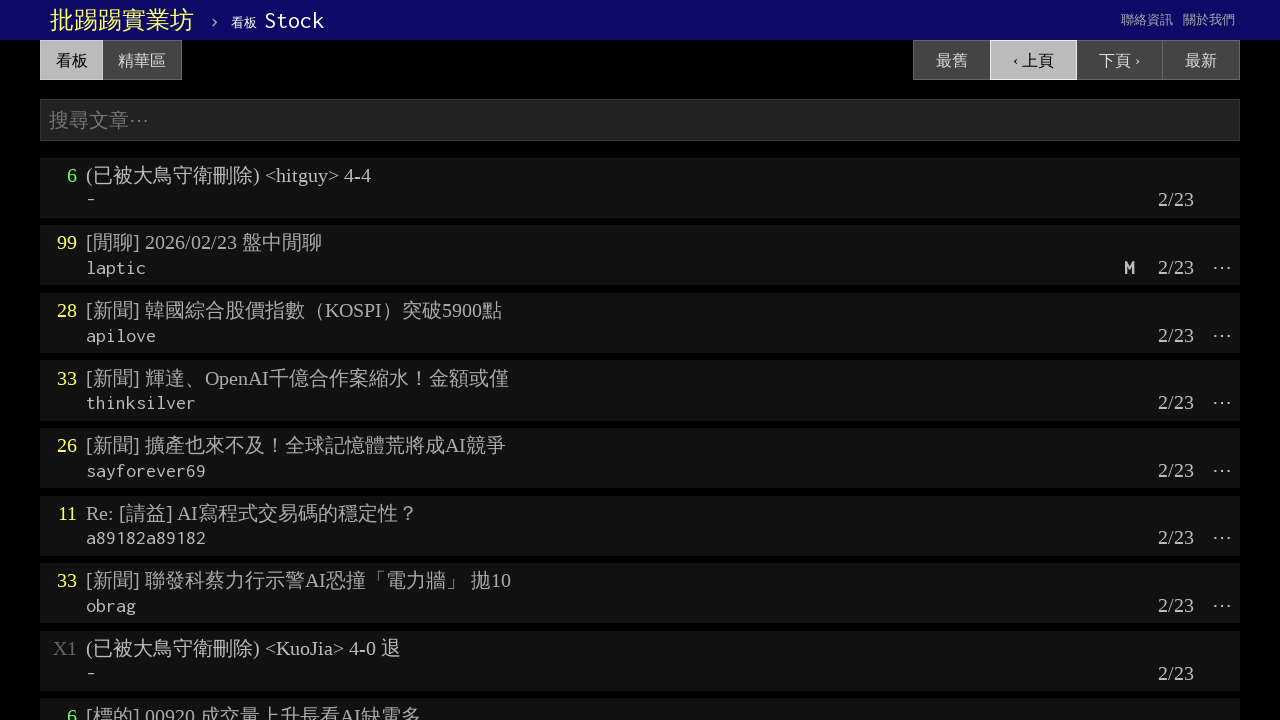

Waited for titles to load on current page
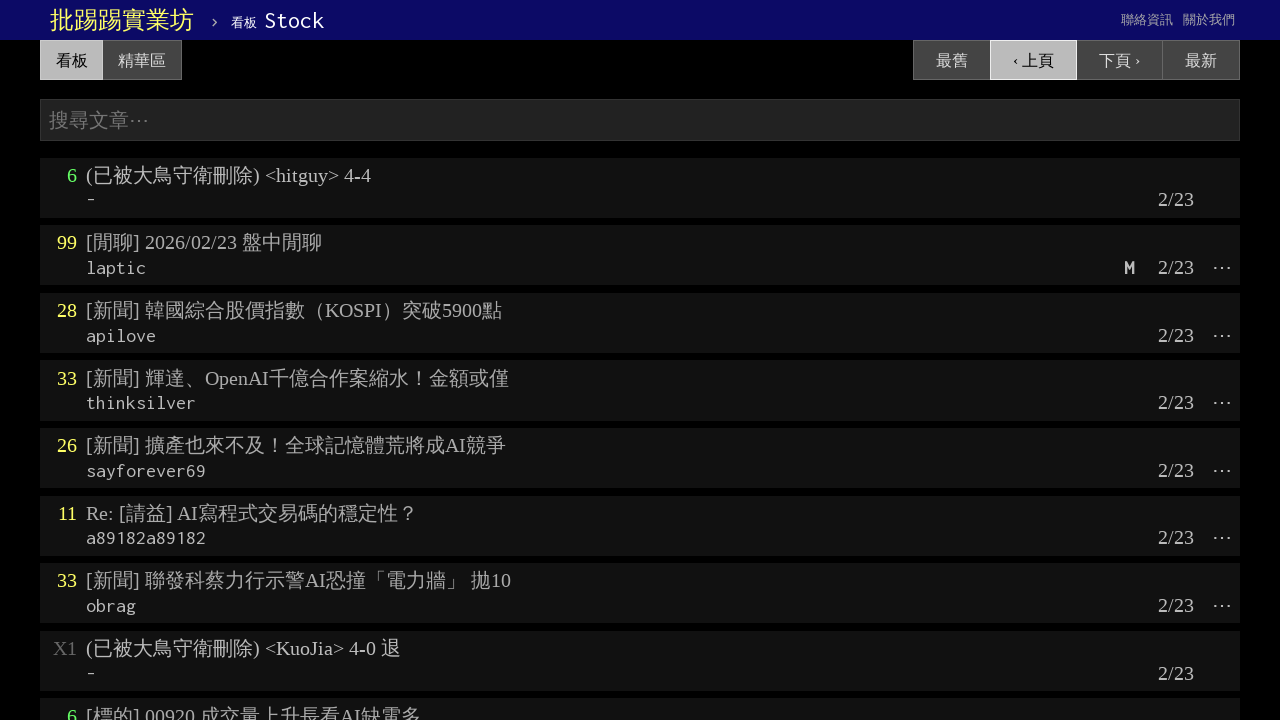

Clicked previous page button at (1033, 60) on a:has-text('‹ 上頁')
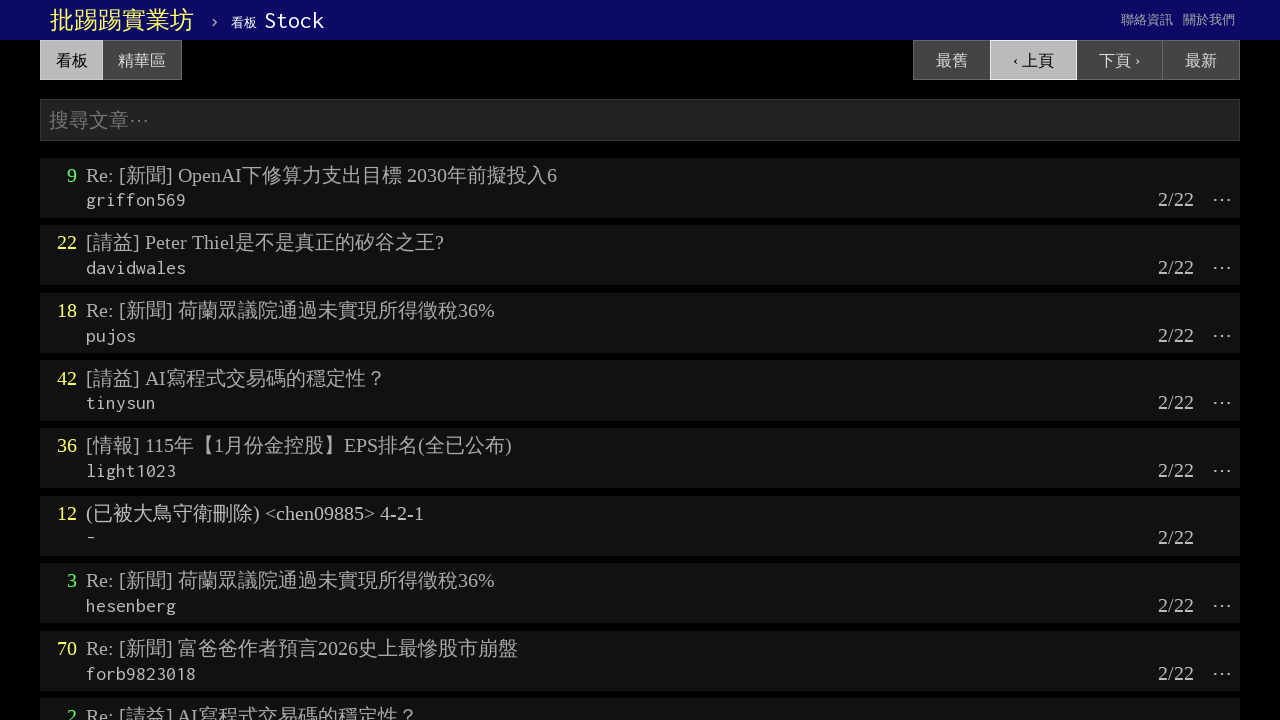

Waited for page to reach network idle state
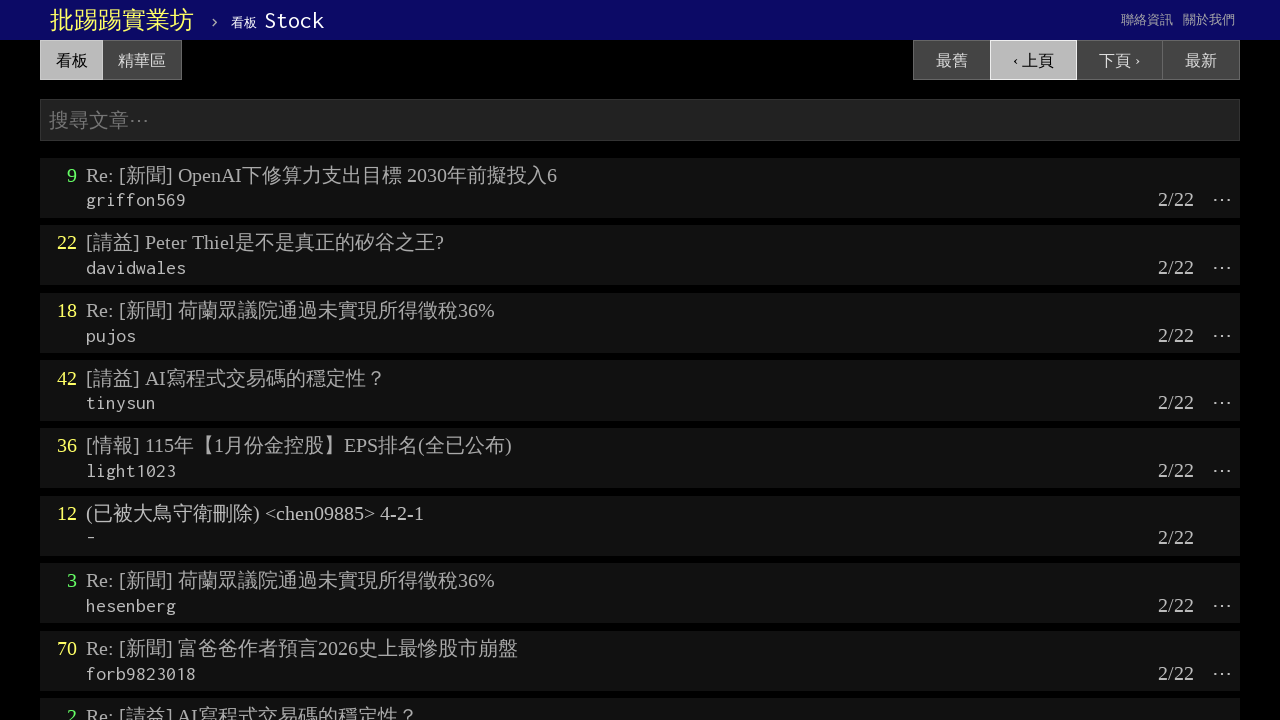

Waited for titles to load on current page
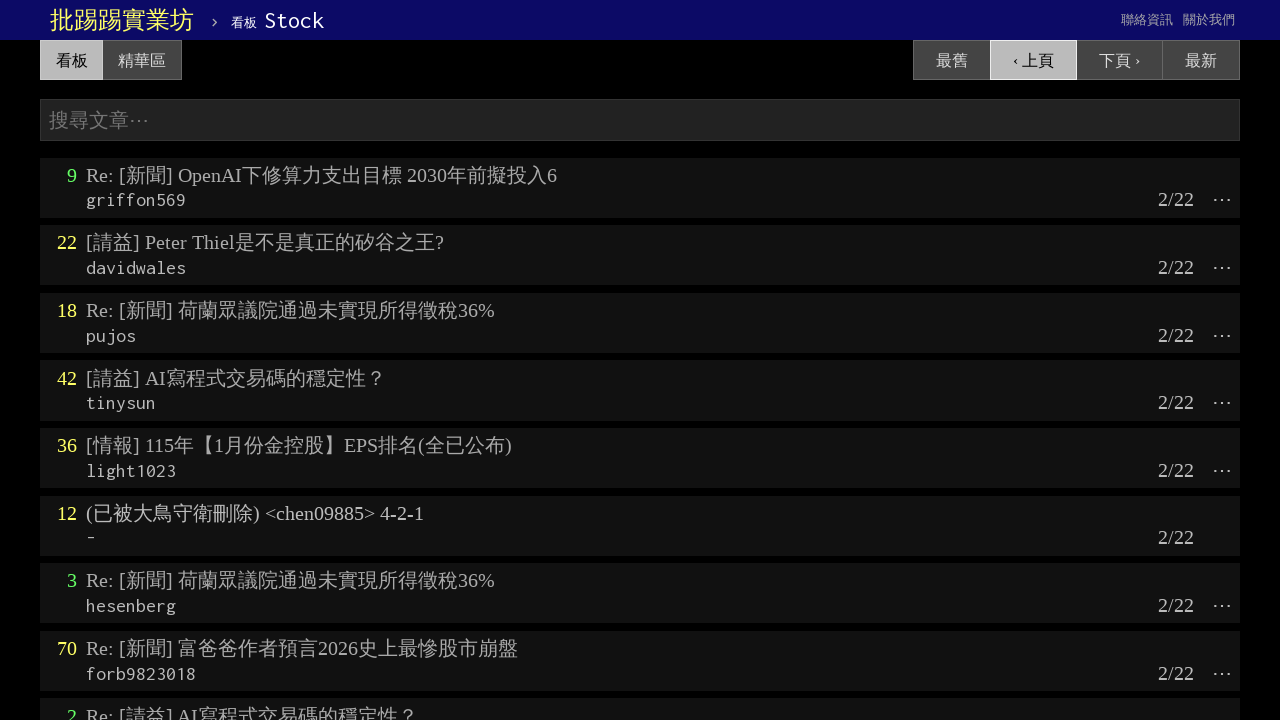

Clicked previous page button at (1033, 60) on a:has-text('‹ 上頁')
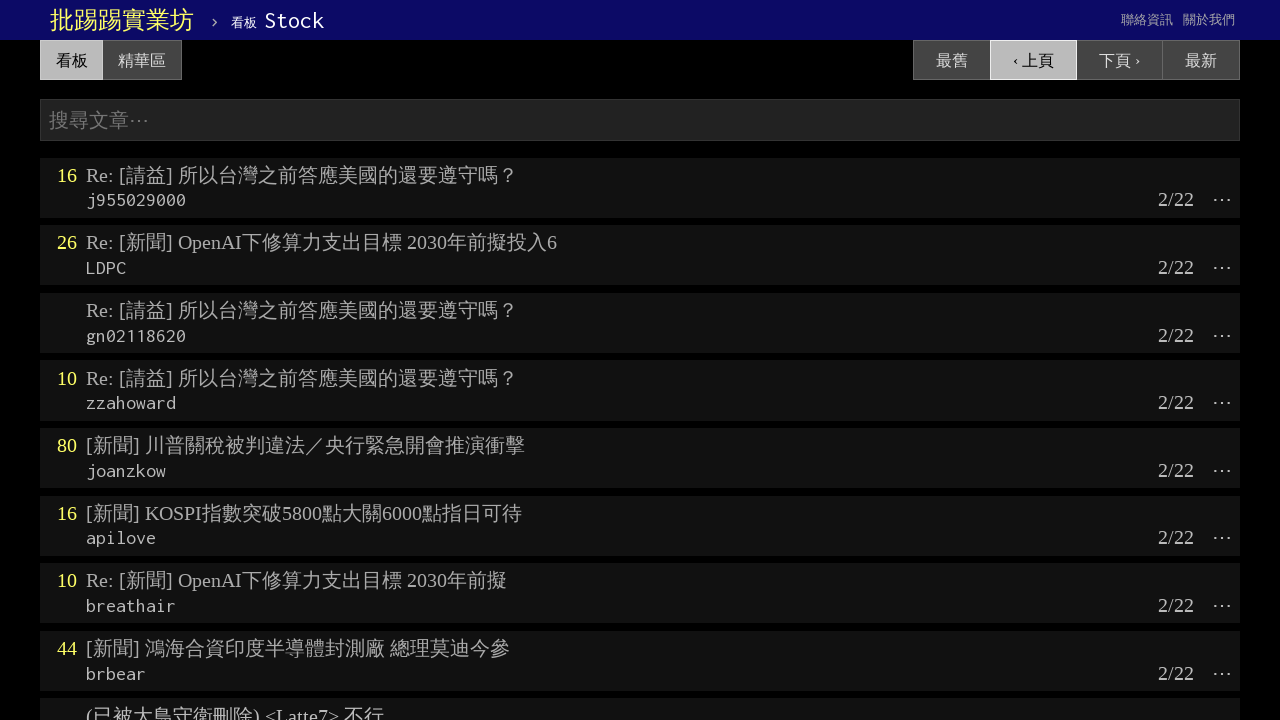

Waited for page to reach network idle state
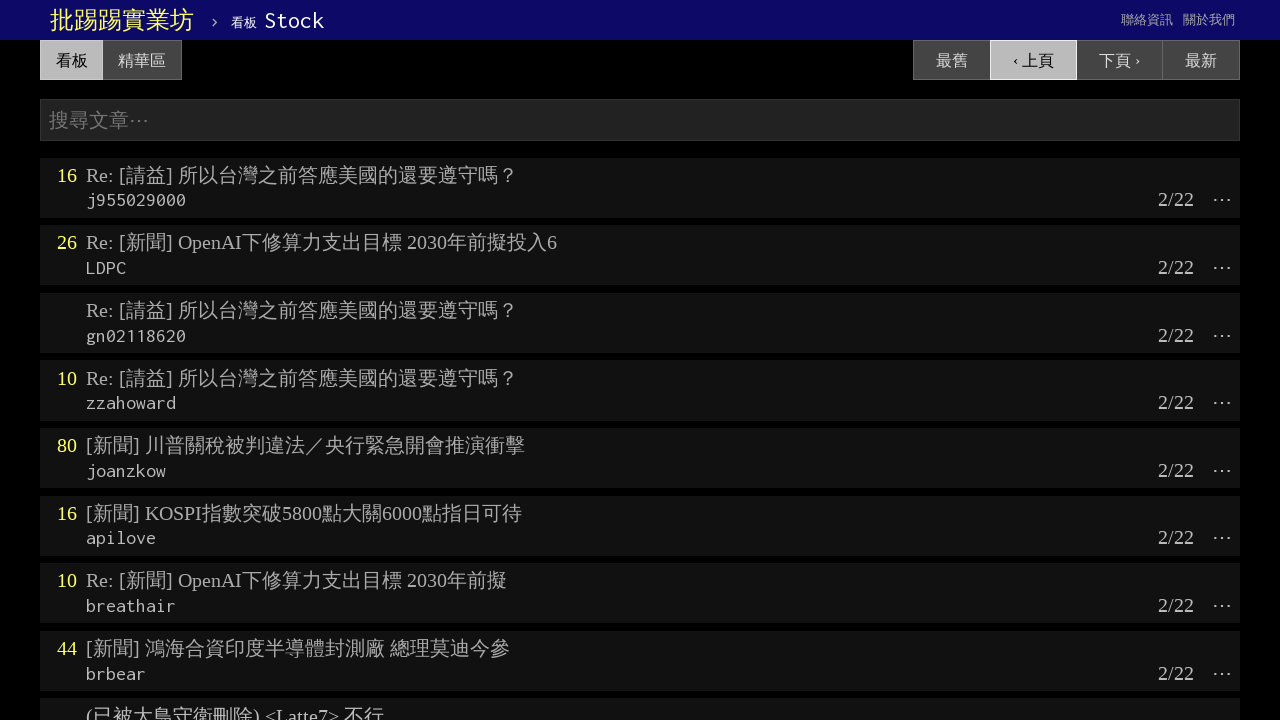

Waited for titles to load on current page
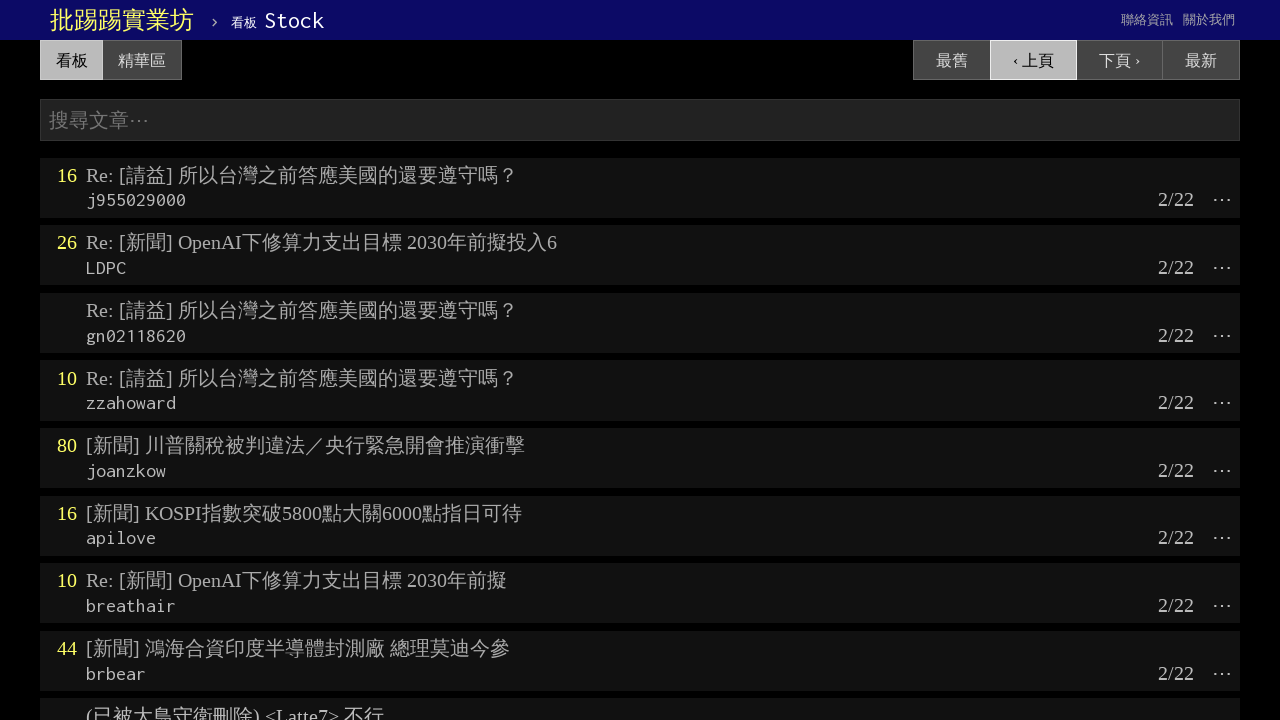

Clicked previous page button at (1033, 60) on a:has-text('‹ 上頁')
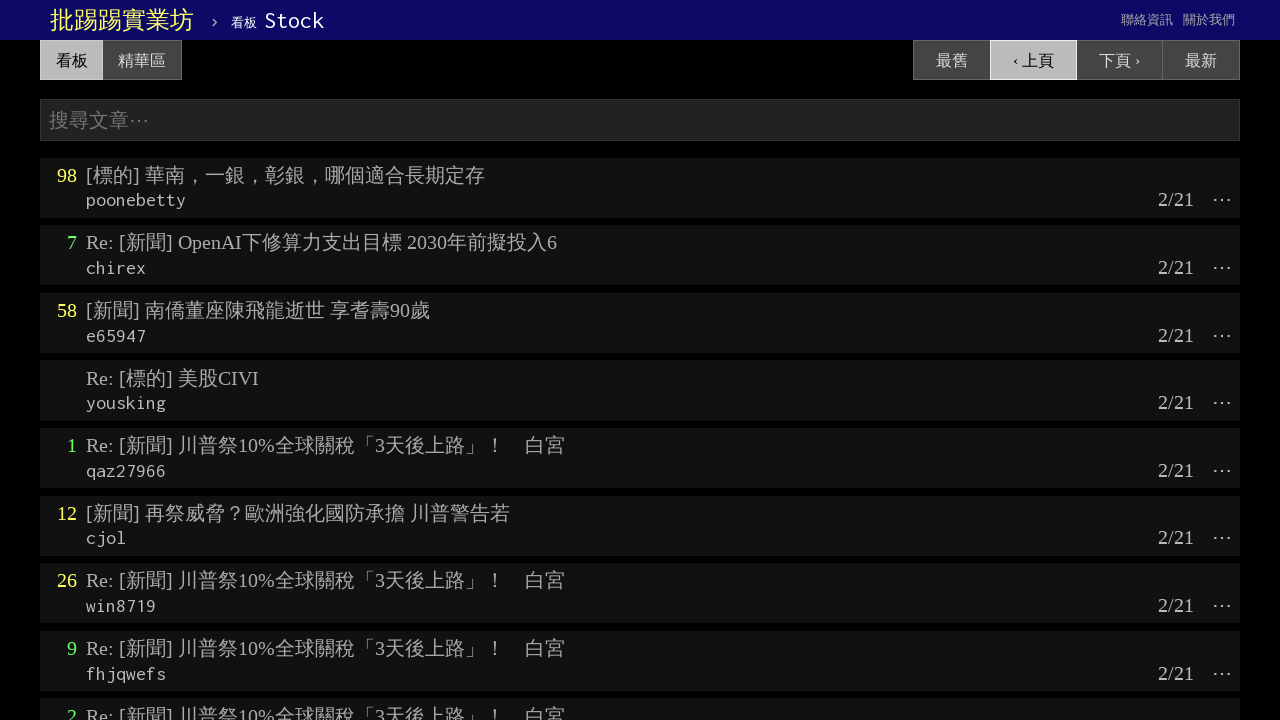

Waited for page to reach network idle state
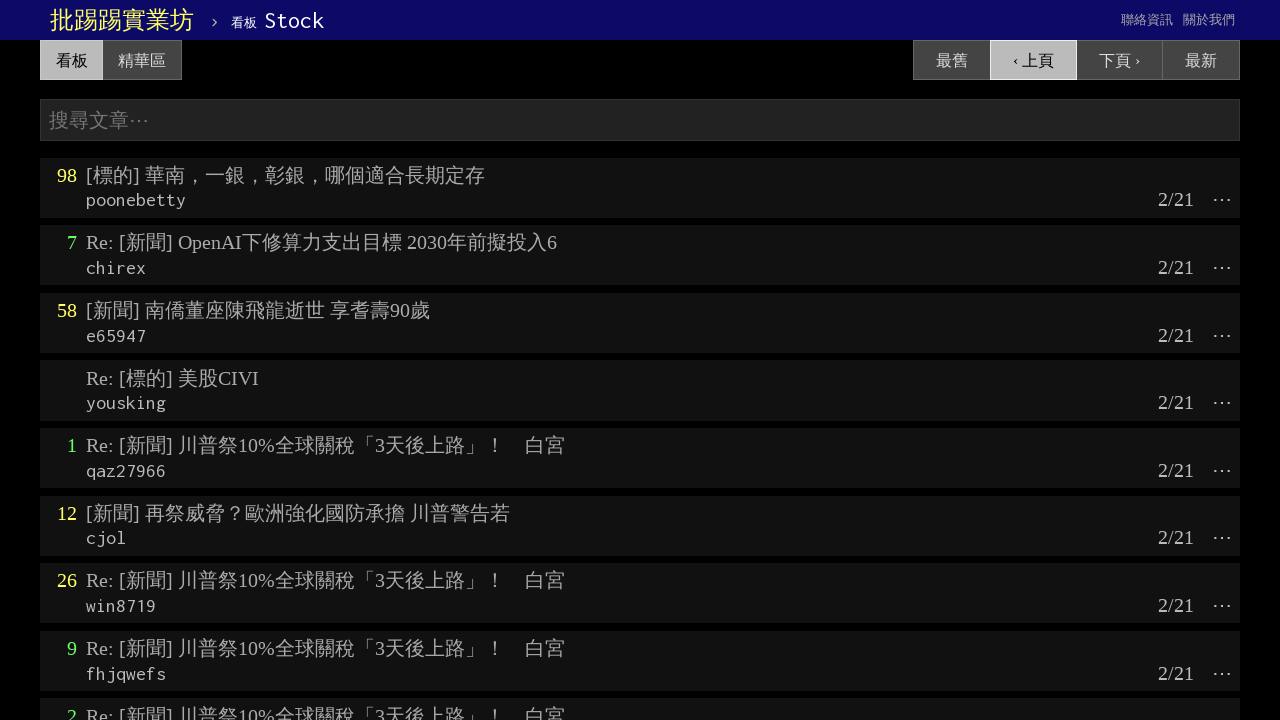

Waited for titles to load on current page
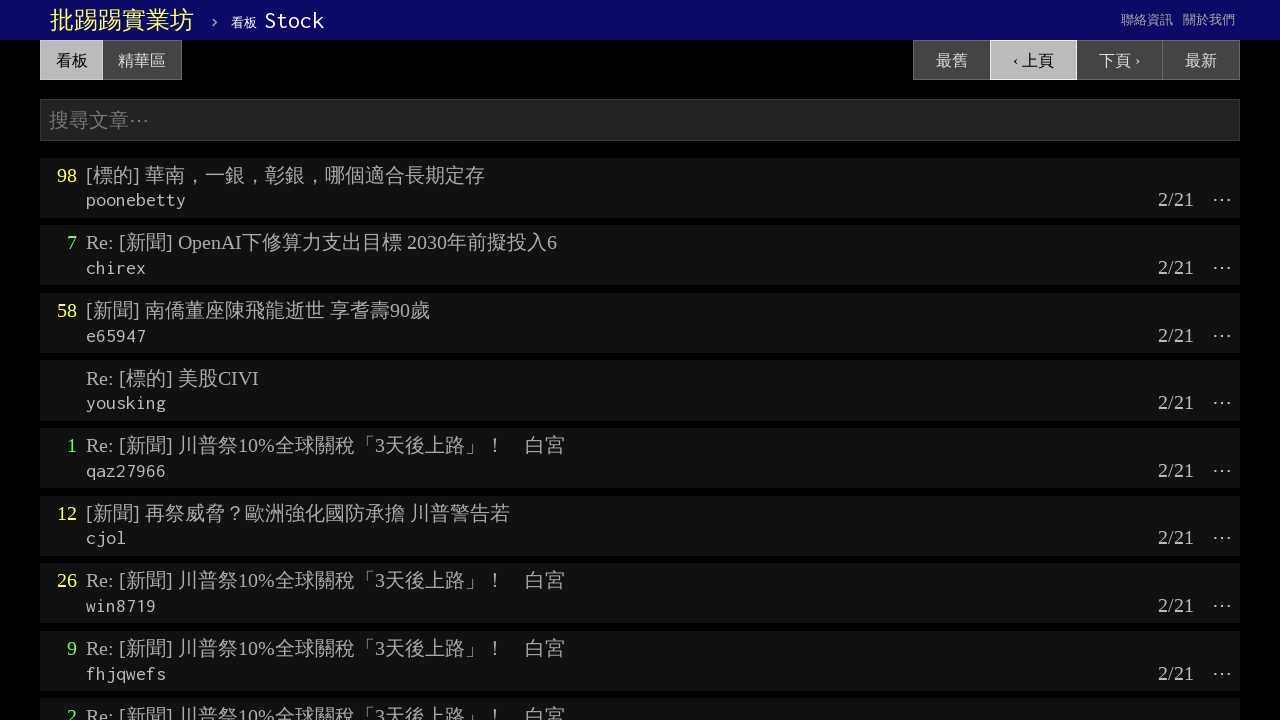

Clicked previous page button at (1033, 60) on a:has-text('‹ 上頁')
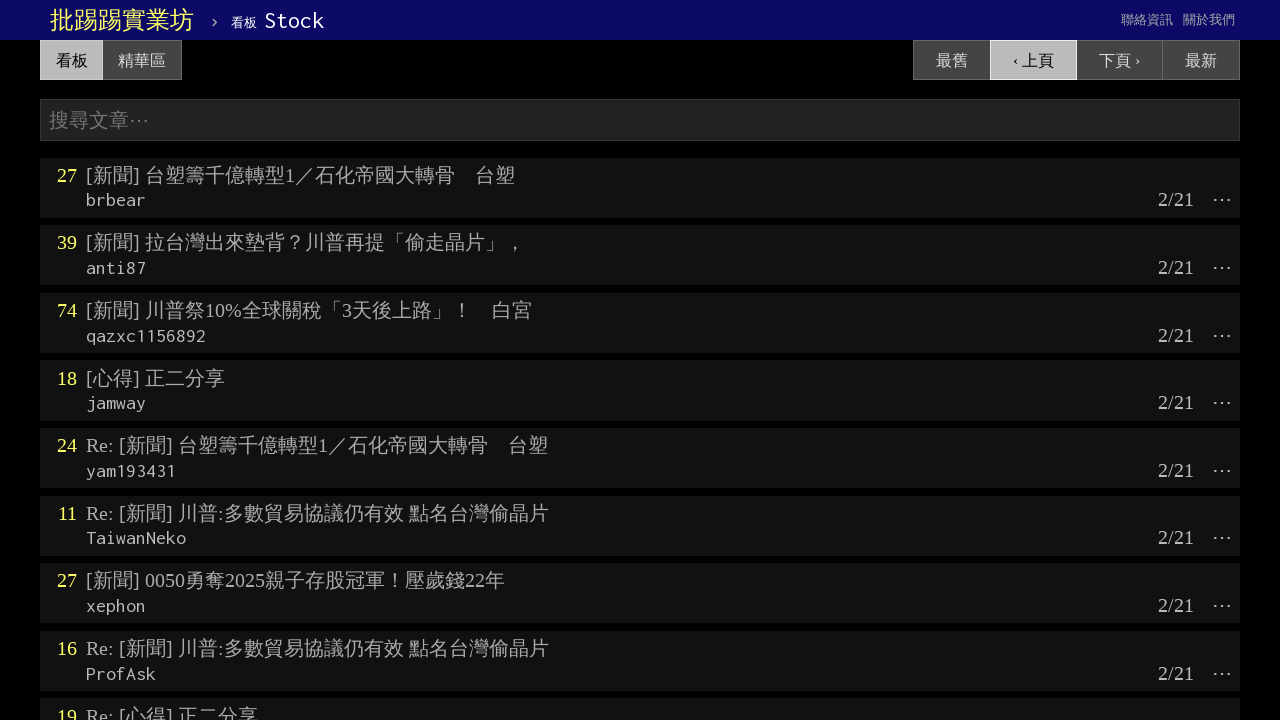

Waited for page to reach network idle state
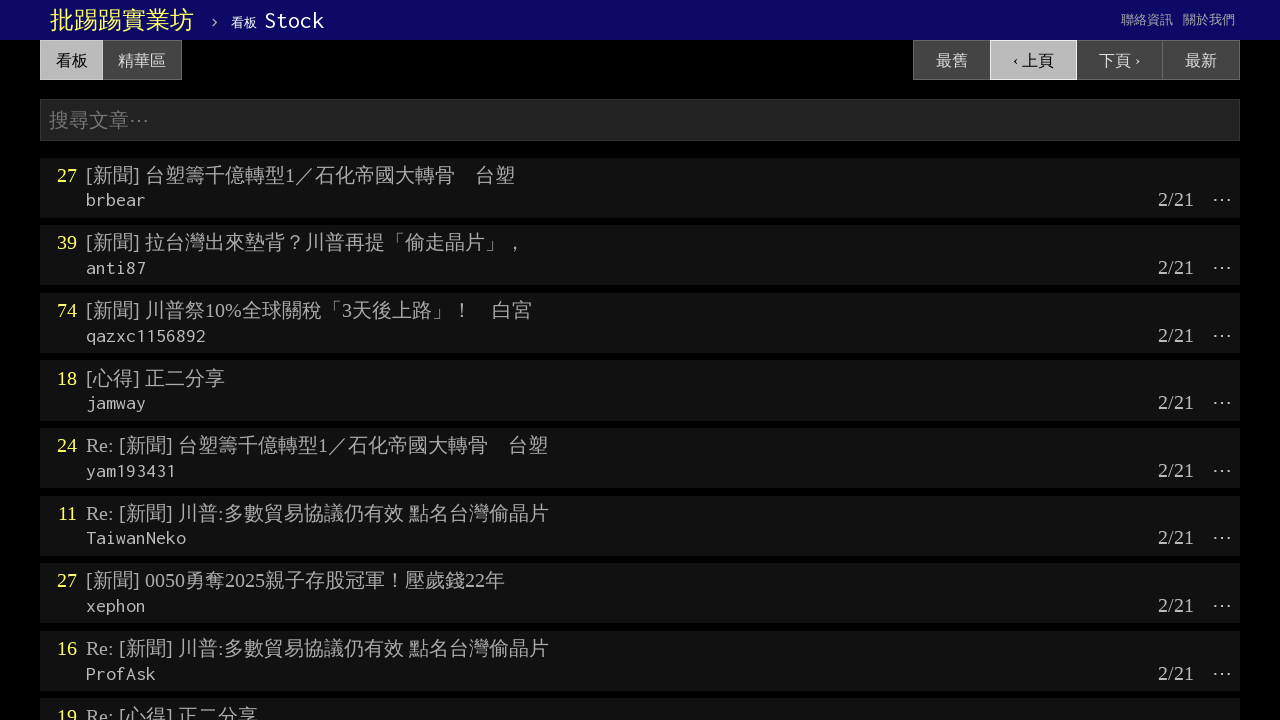

Waited for titles to load on current page
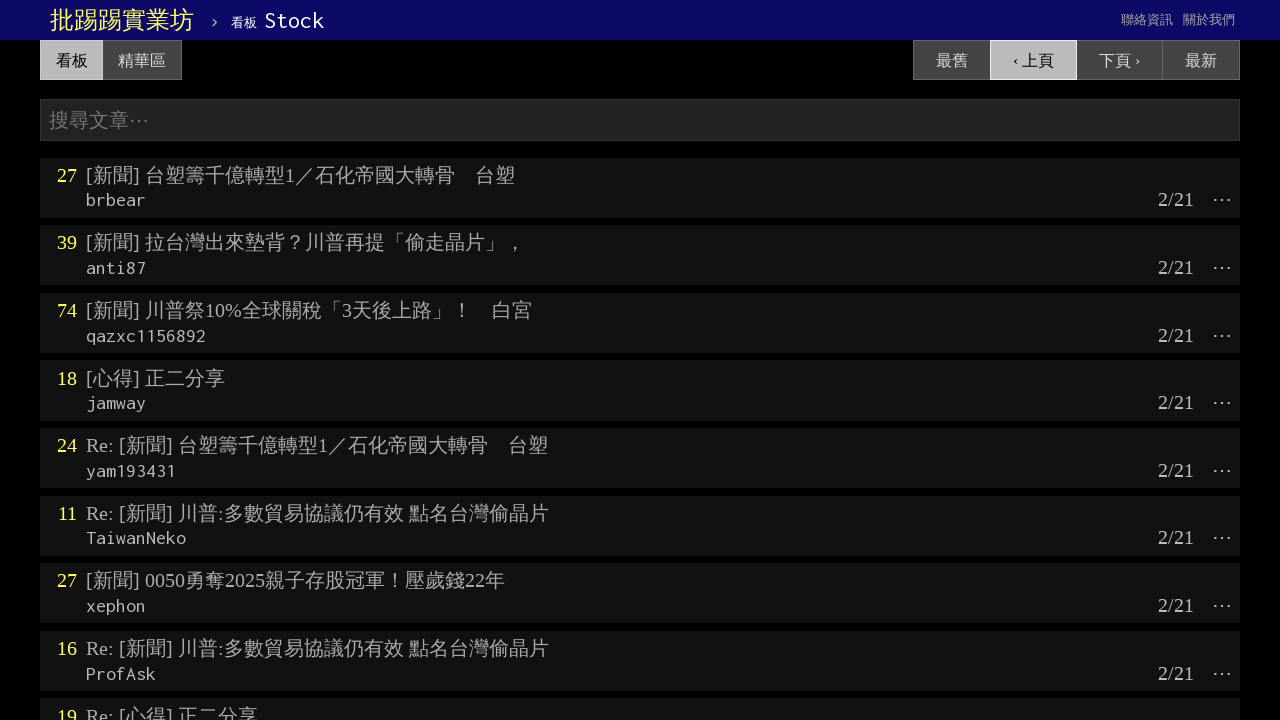

Clicked previous page button at (1033, 60) on a:has-text('‹ 上頁')
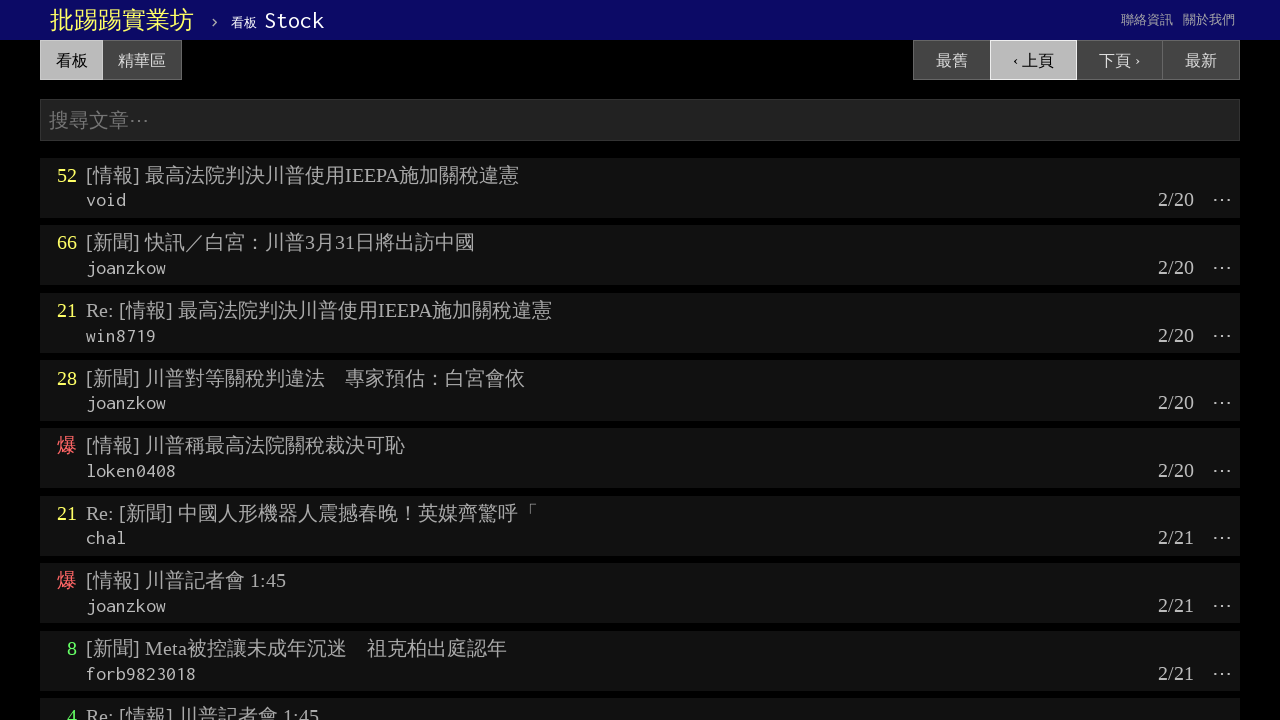

Waited for page to reach network idle state
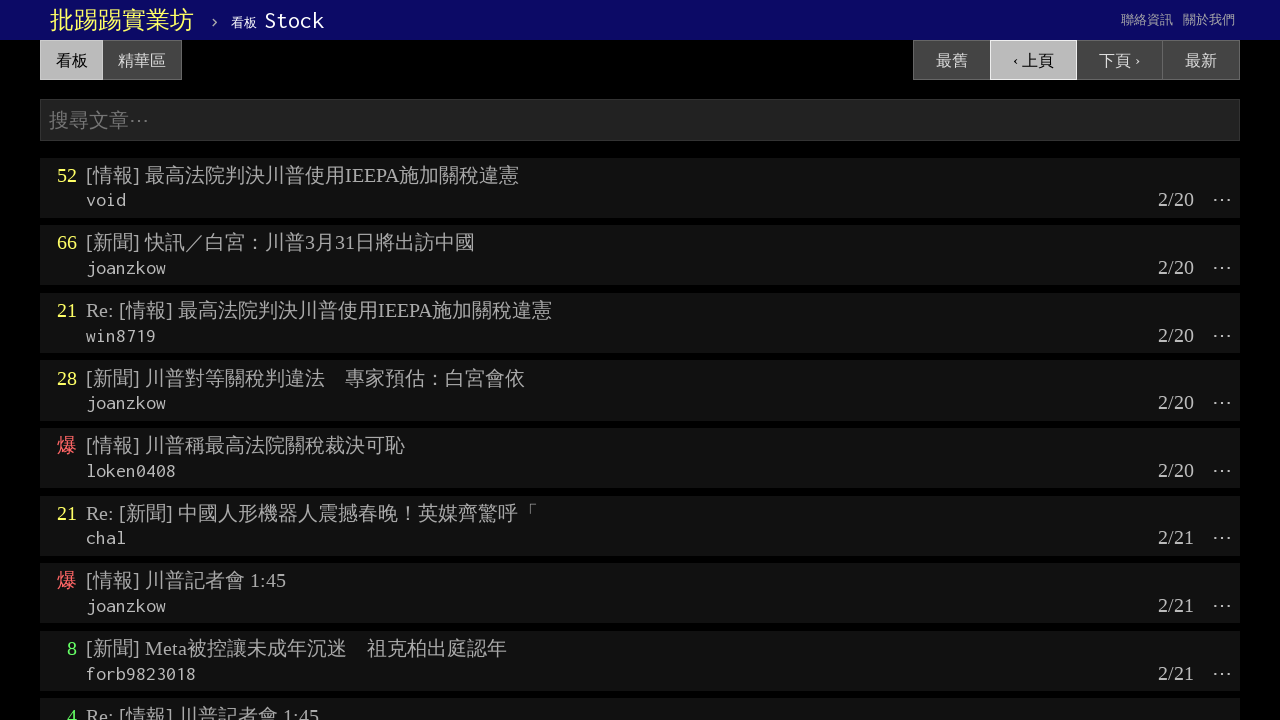

Waited for titles to load on current page
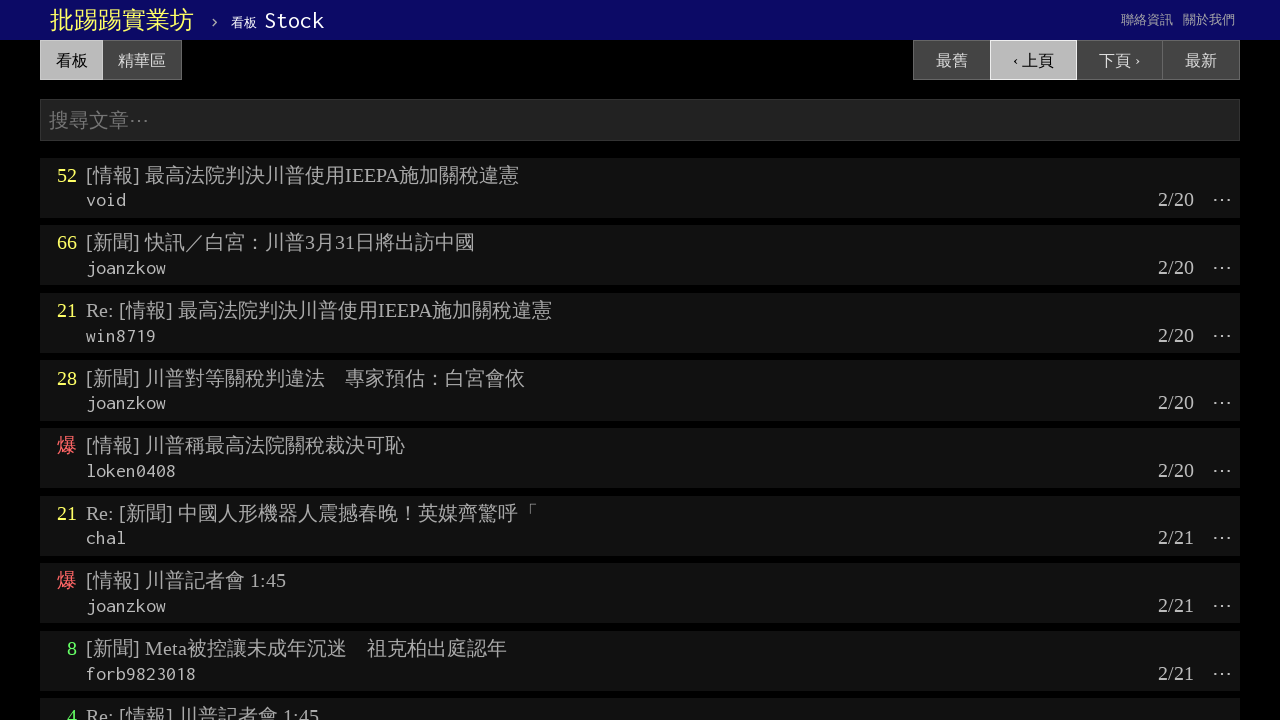

Clicked previous page button at (1033, 60) on a:has-text('‹ 上頁')
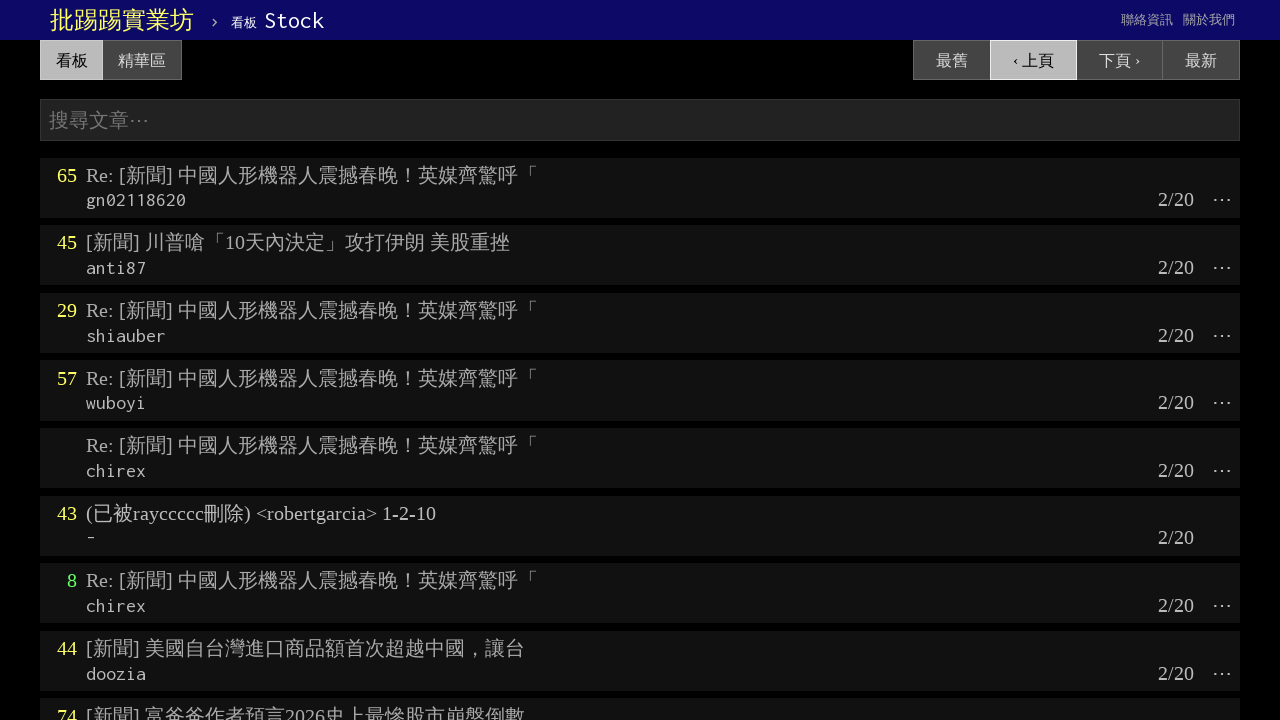

Waited for page to reach network idle state
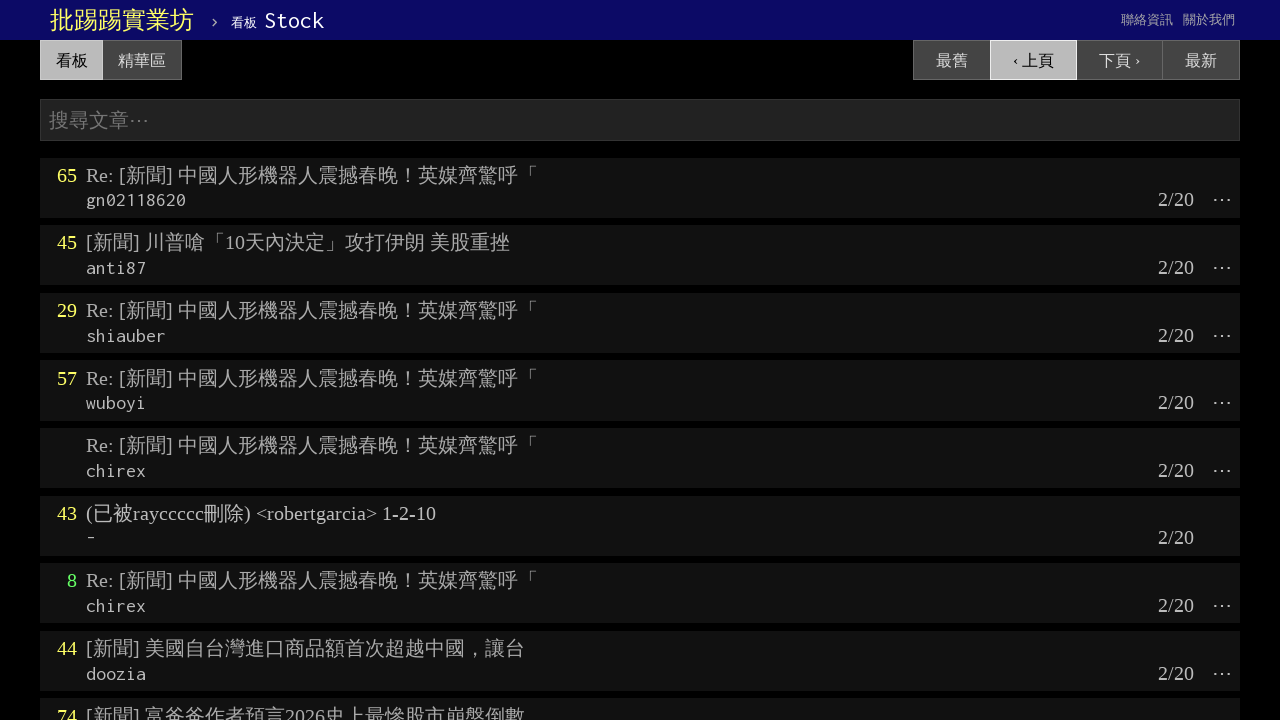

Waited for titles to load on current page
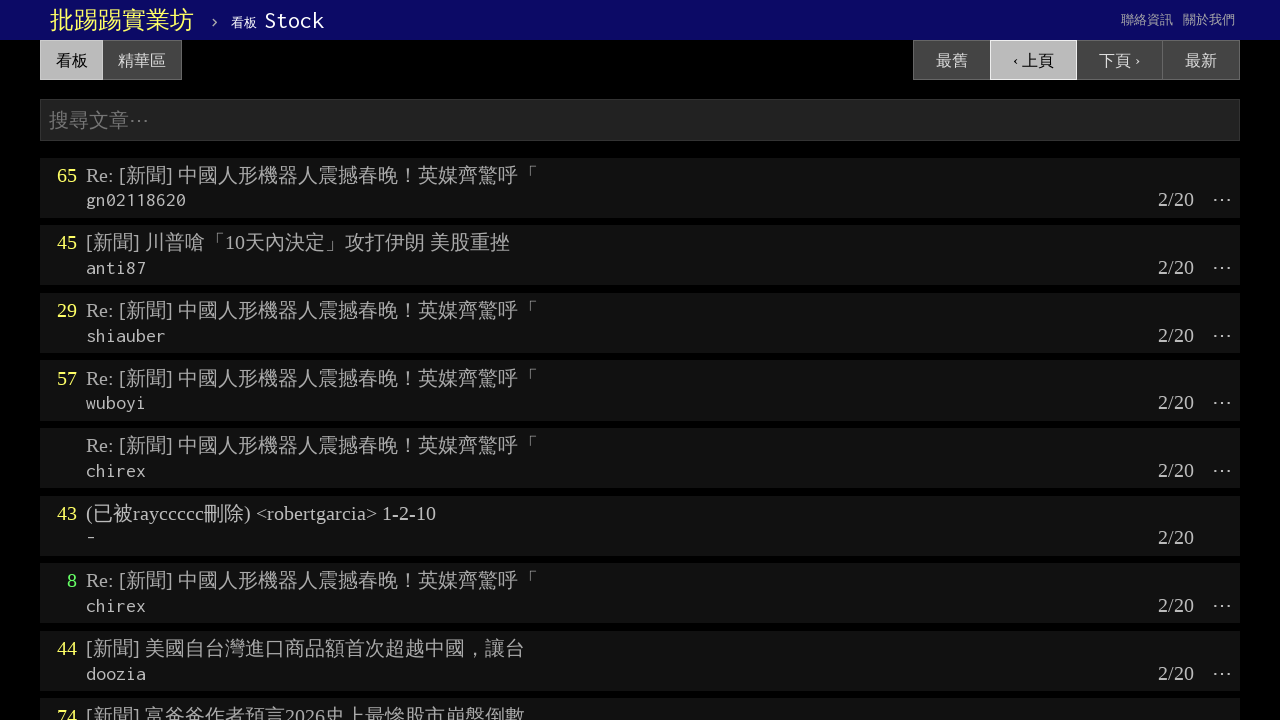

Clicked previous page button at (1033, 60) on a:has-text('‹ 上頁')
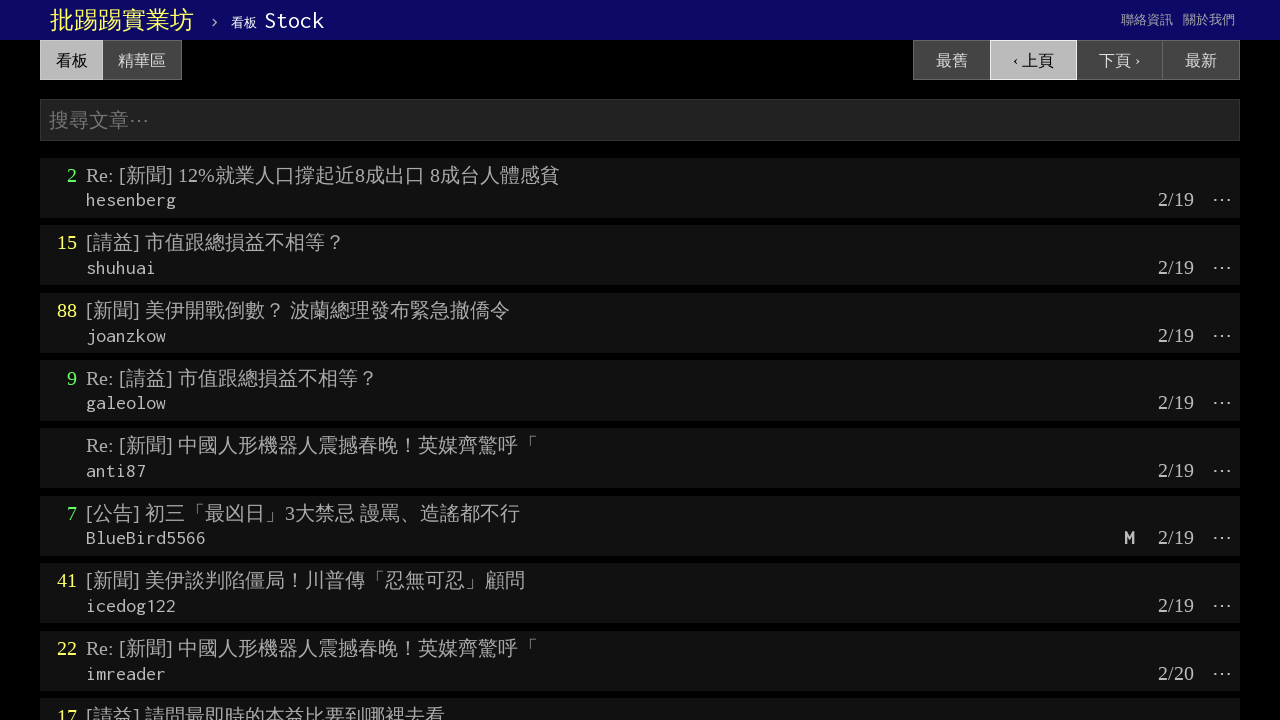

Waited for page to reach network idle state
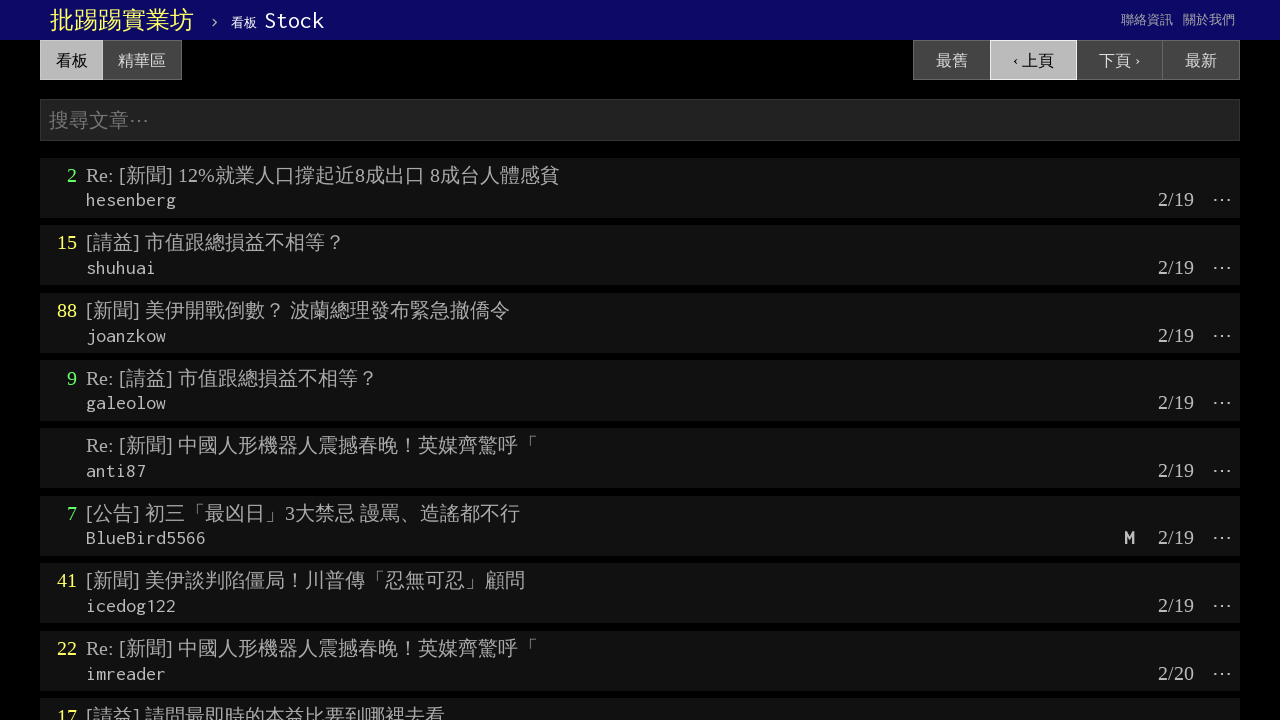

Waited for titles to load on current page
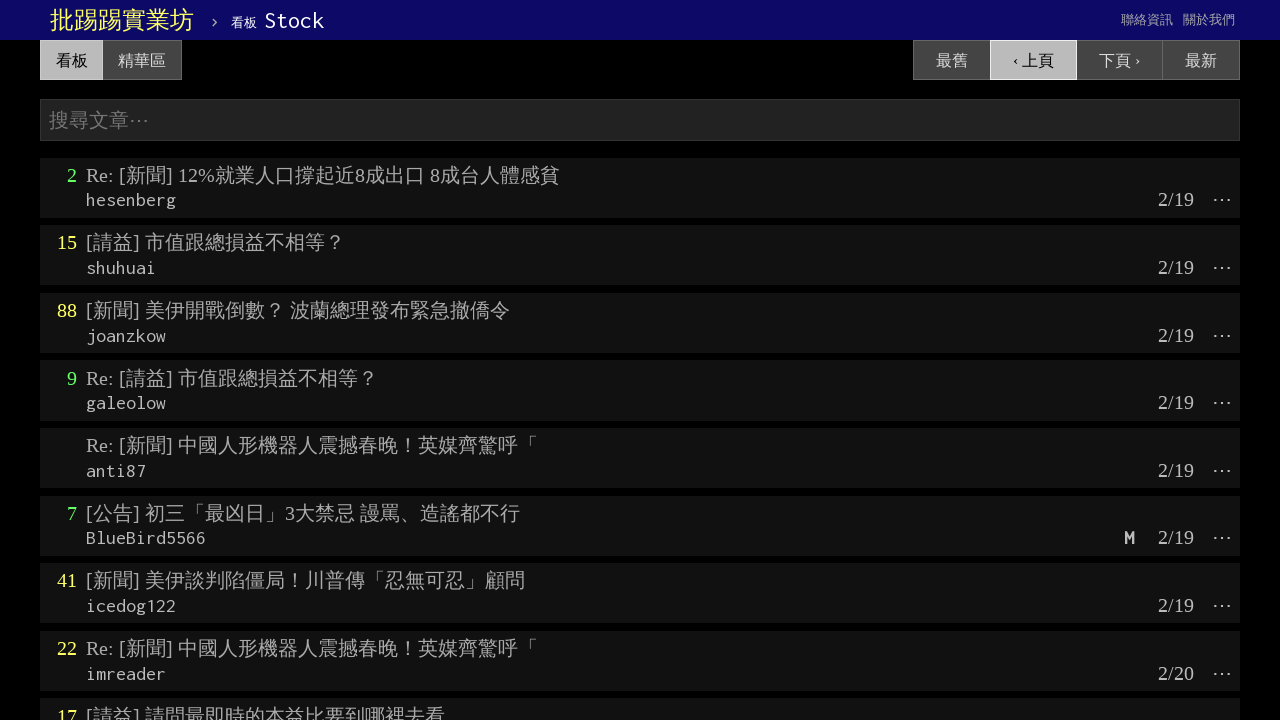

Clicked previous page button at (1033, 60) on a:has-text('‹ 上頁')
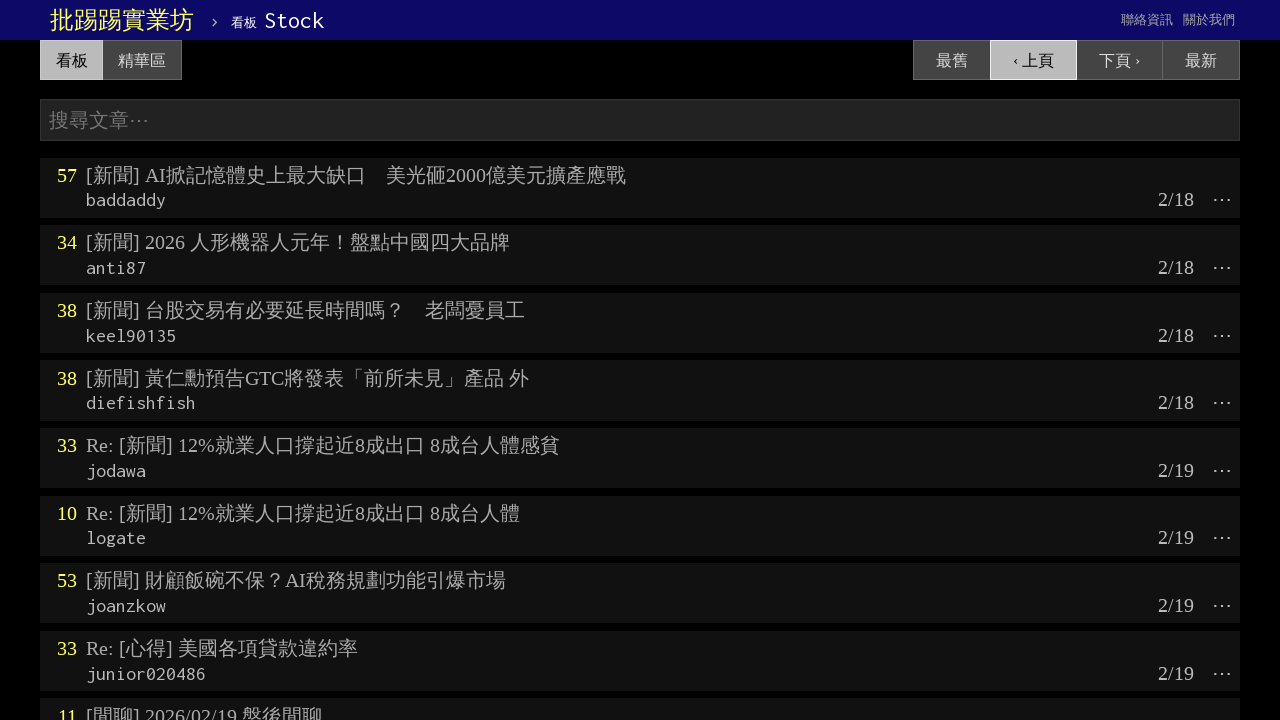

Waited for page to reach network idle state
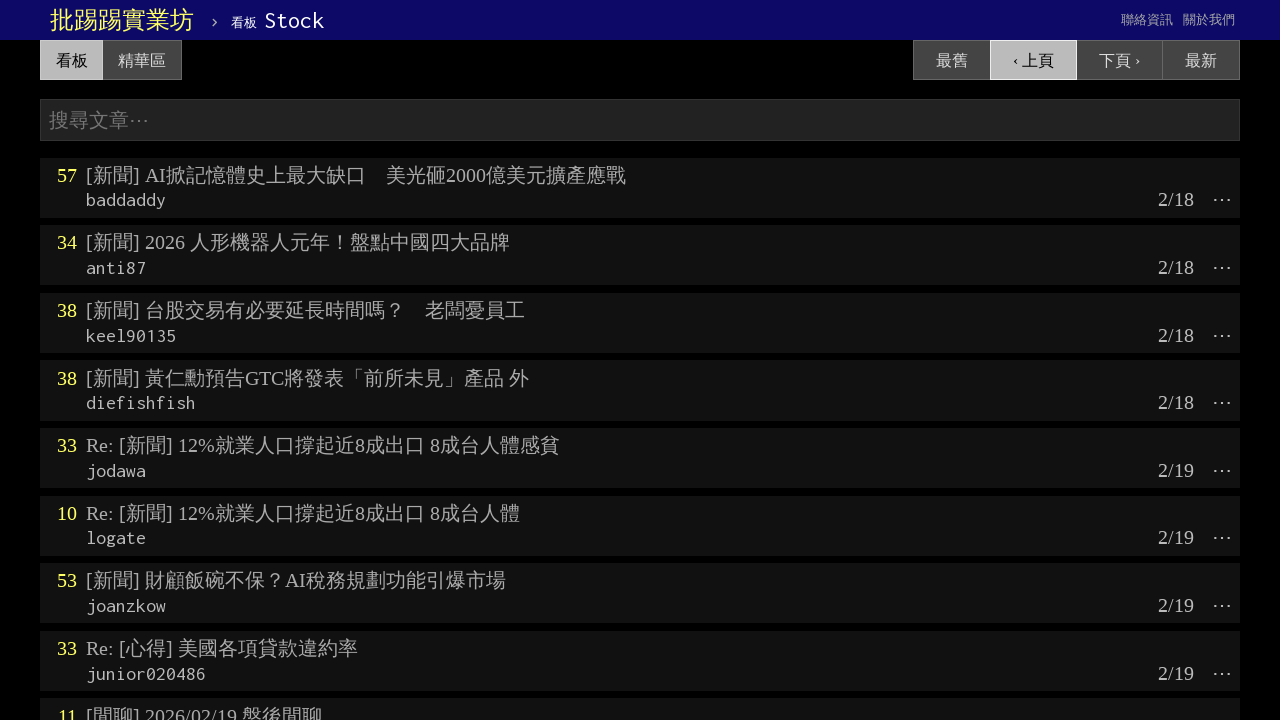

Waited for titles to load on current page
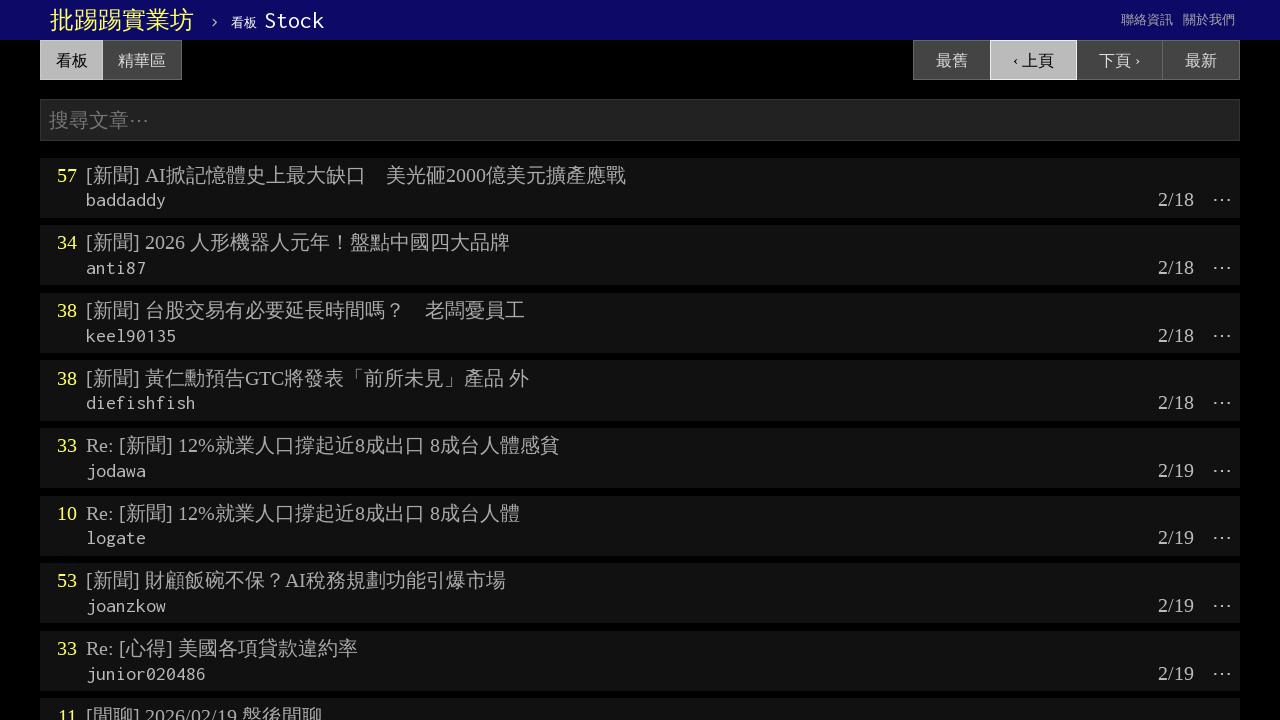

Clicked previous page button at (1033, 60) on a:has-text('‹ 上頁')
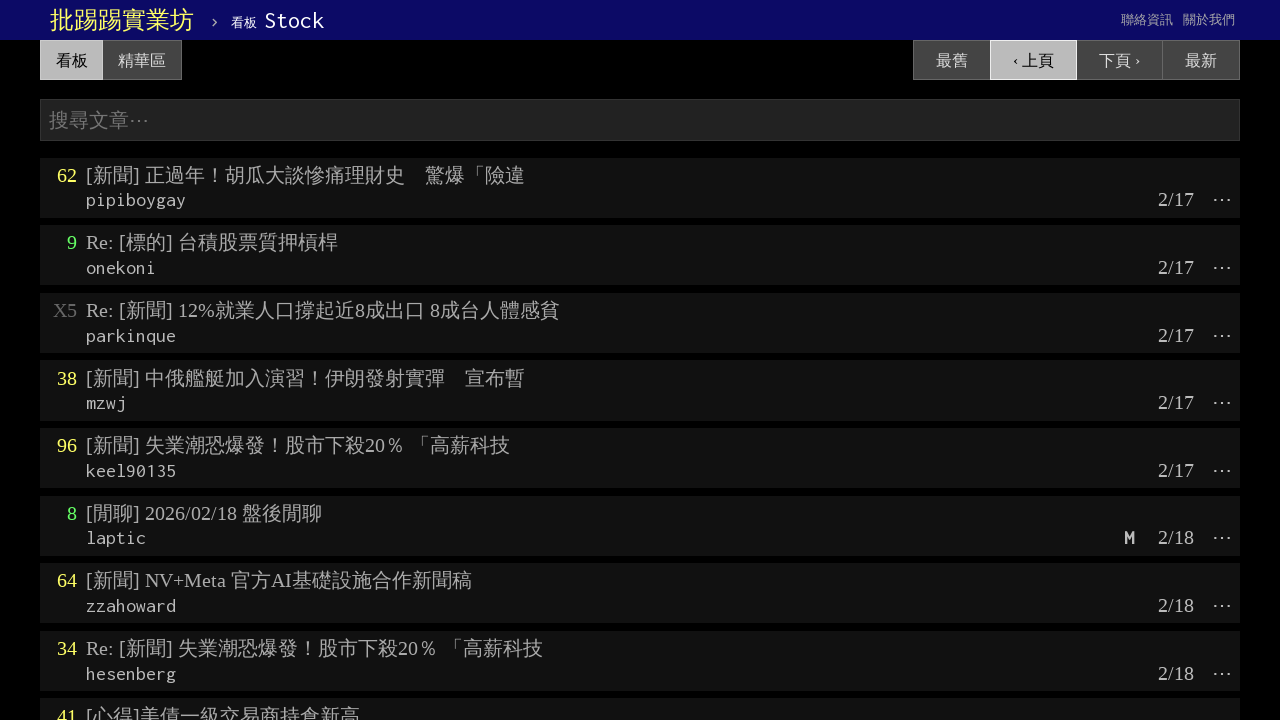

Waited for page to reach network idle state
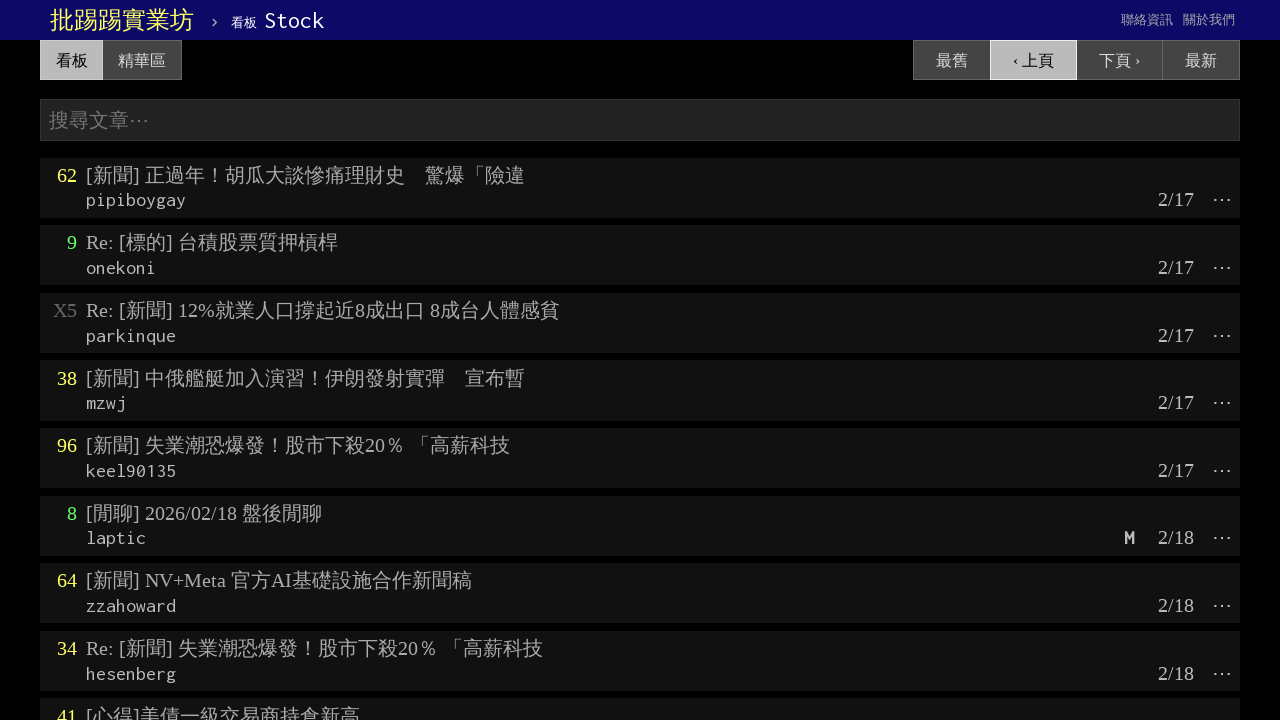

Waited for titles to load on current page
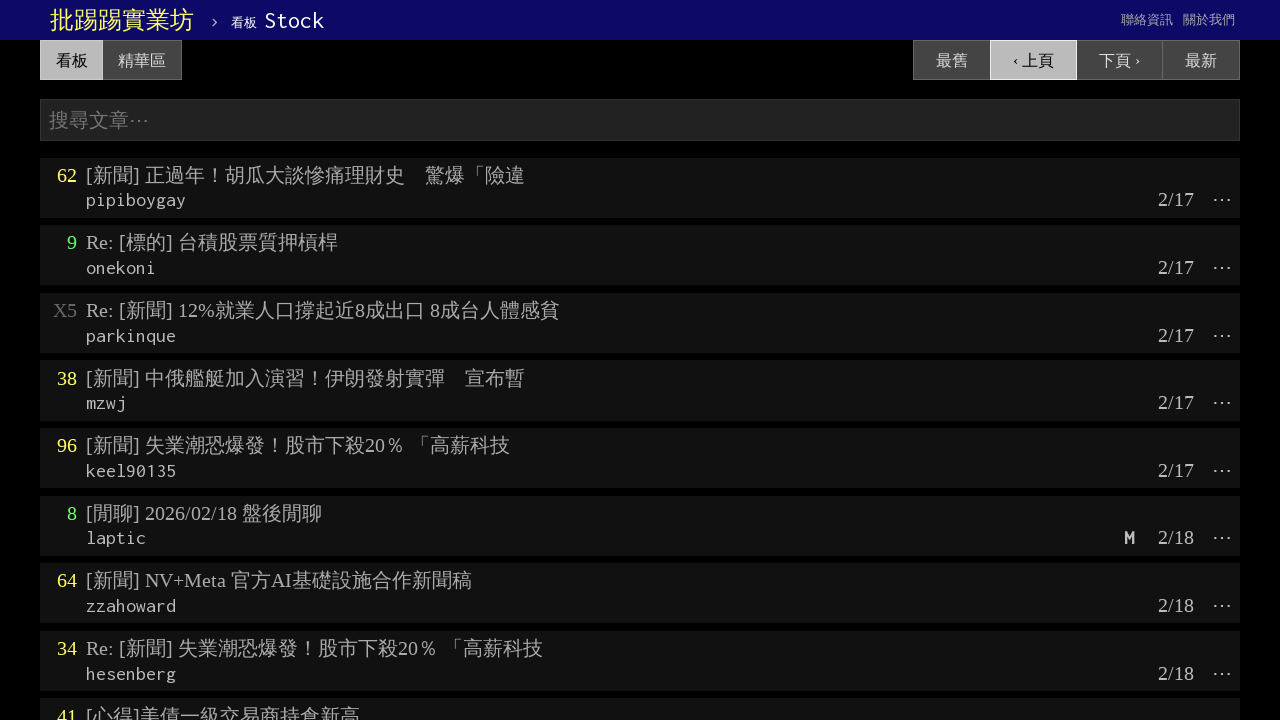

Clicked previous page button at (1033, 60) on a:has-text('‹ 上頁')
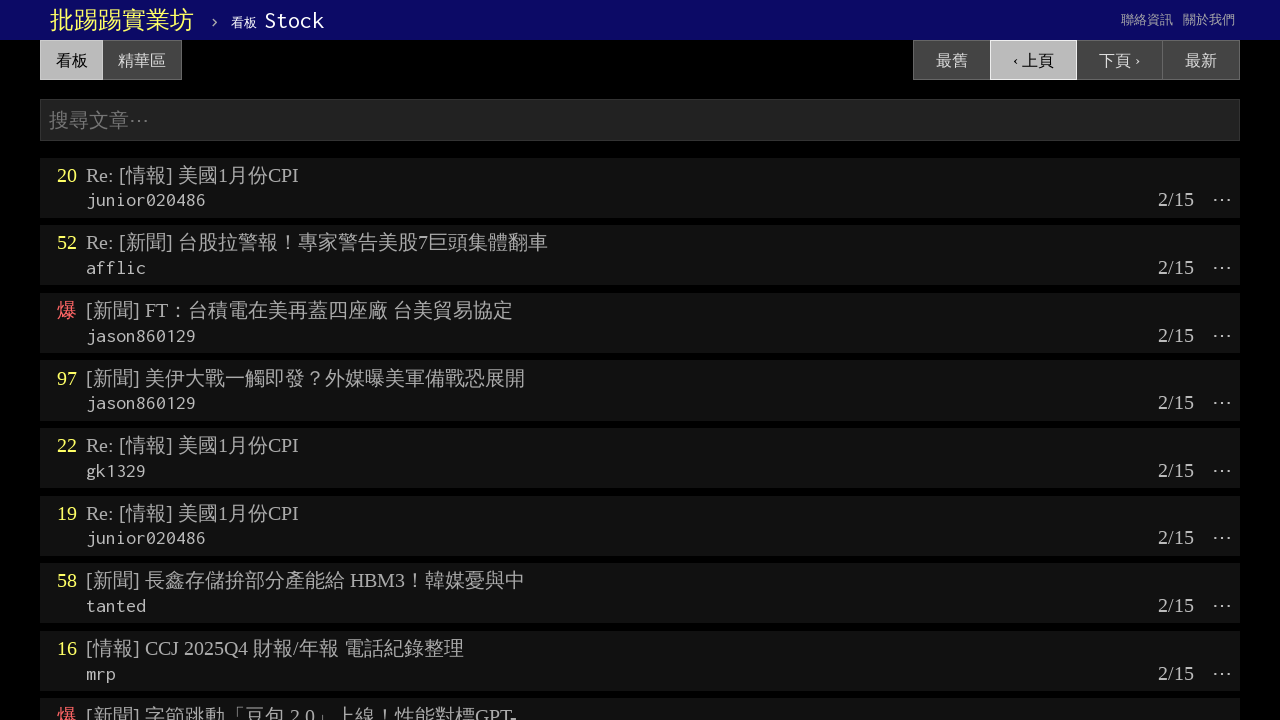

Waited for page to reach network idle state
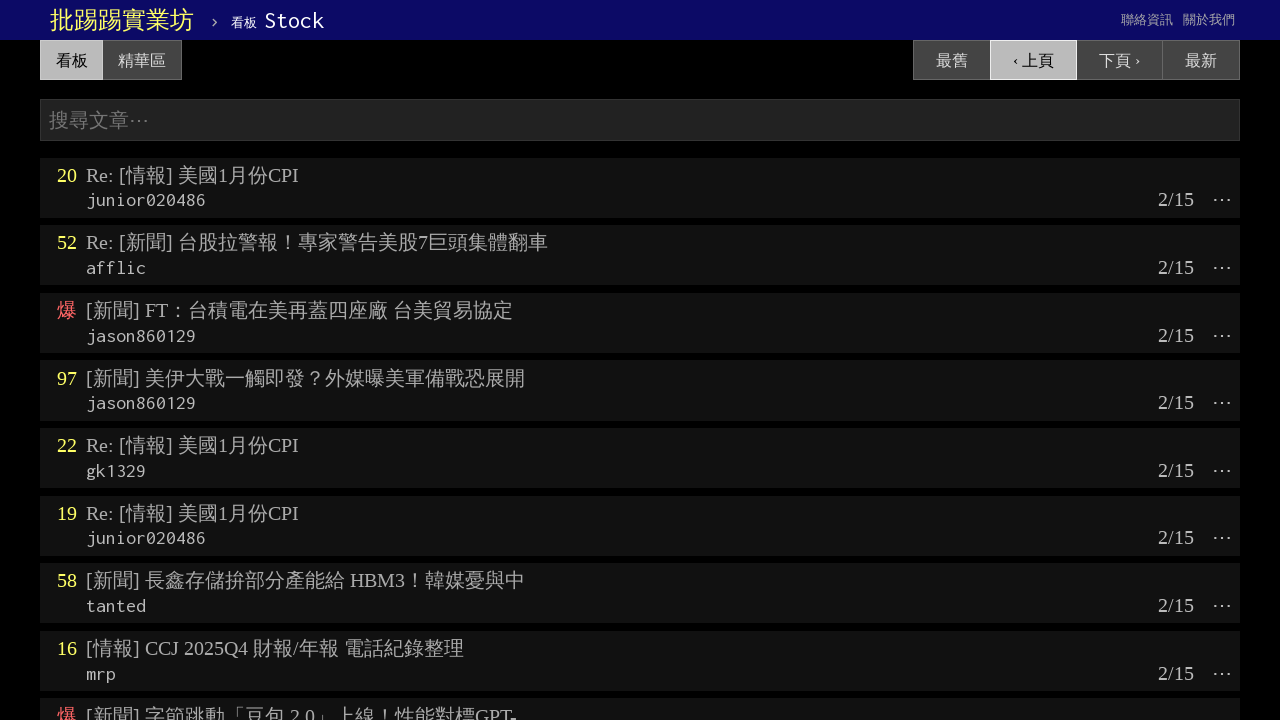

Waited for titles to load on current page
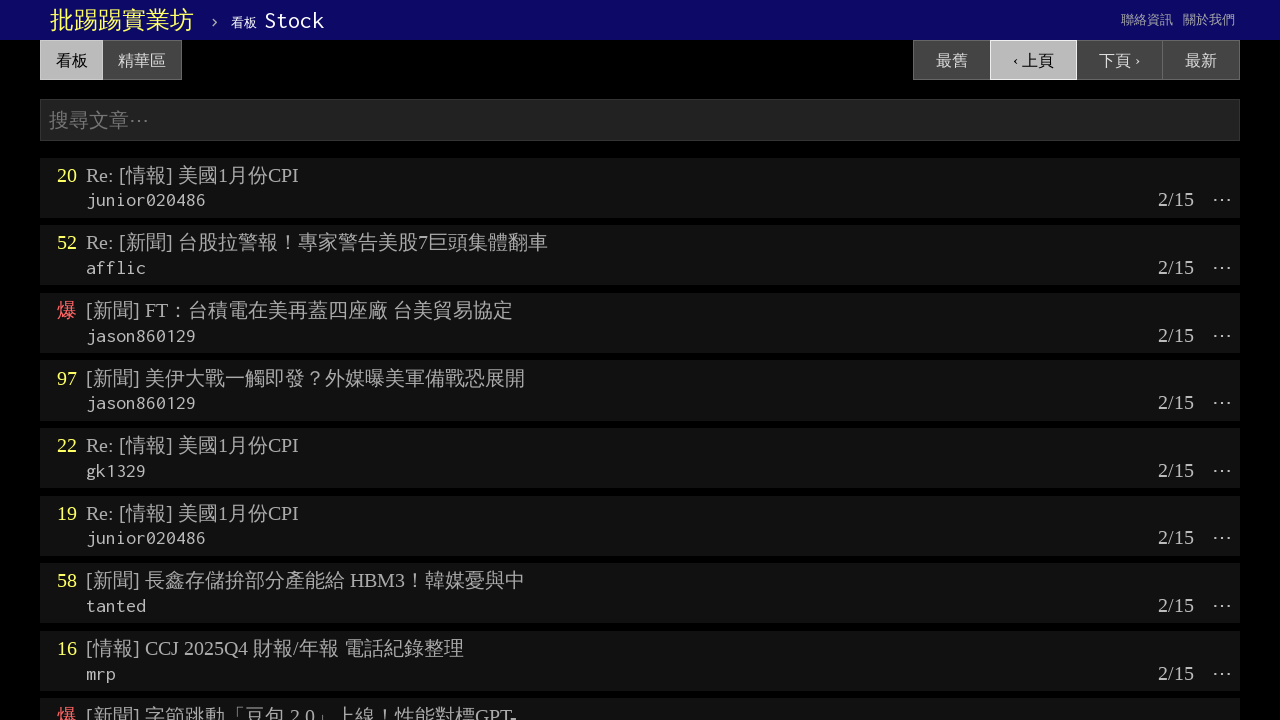

Clicked previous page button at (1033, 60) on a:has-text('‹ 上頁')
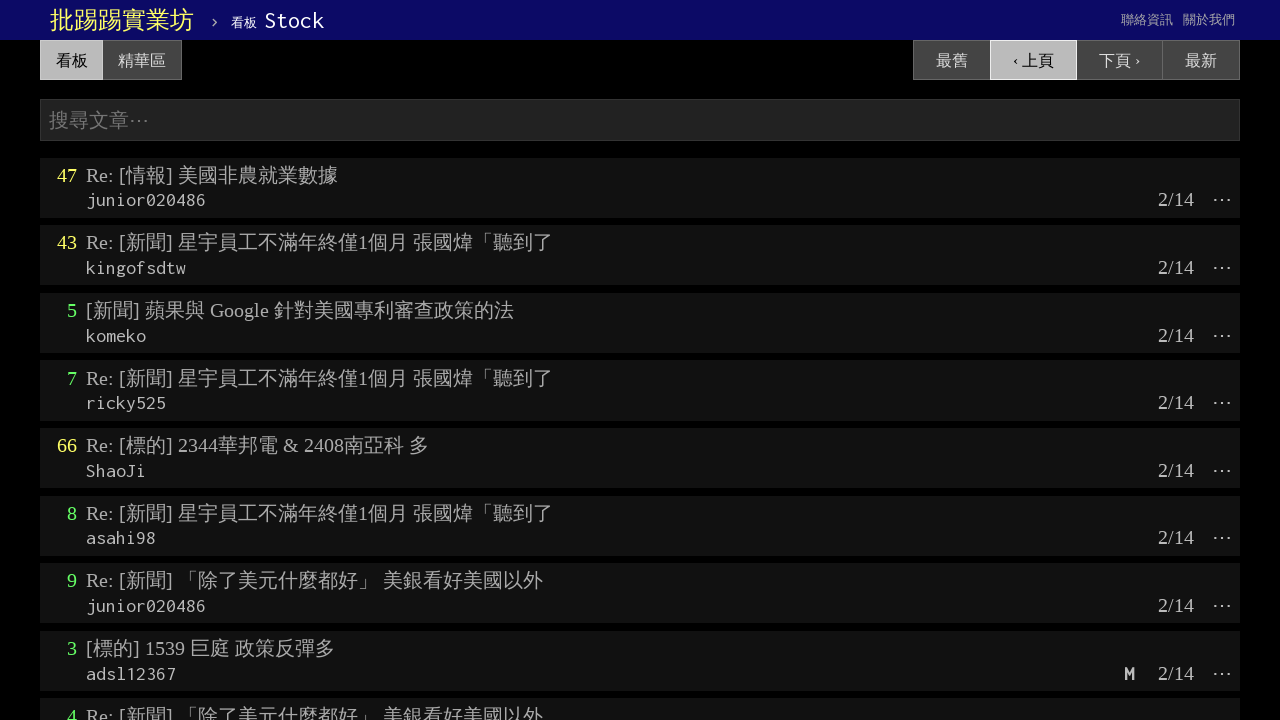

Waited for page to reach network idle state
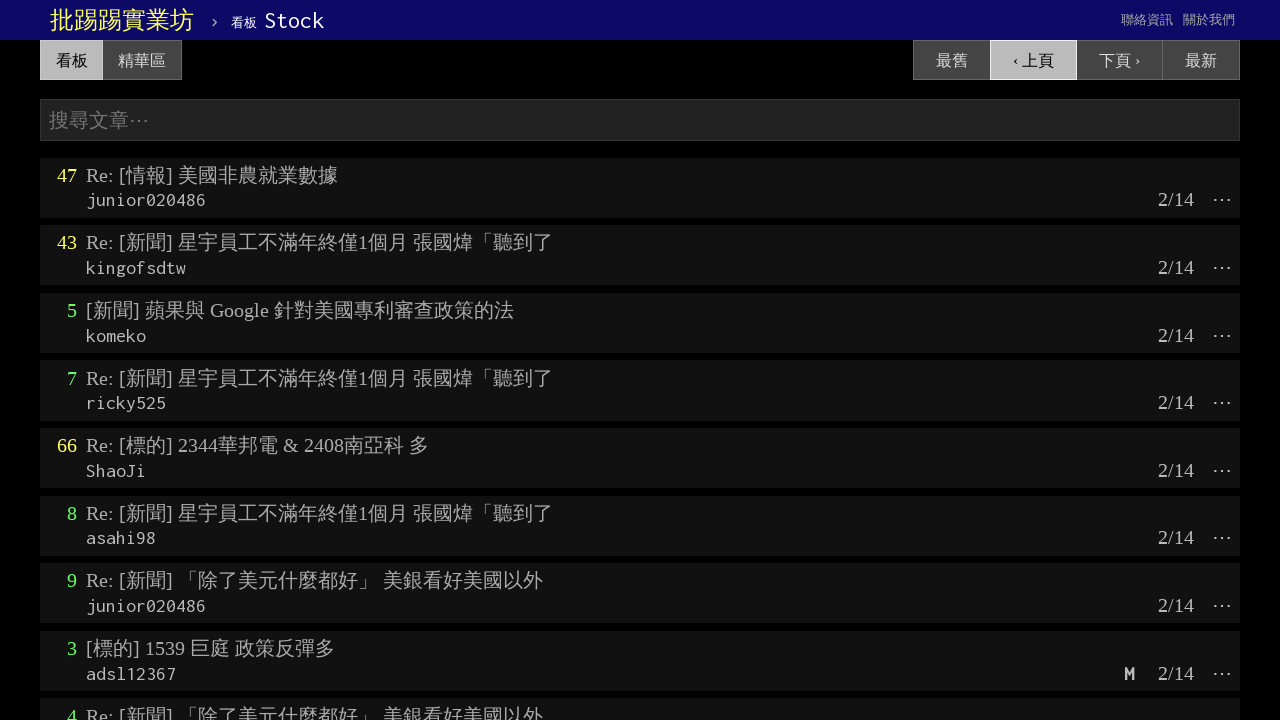

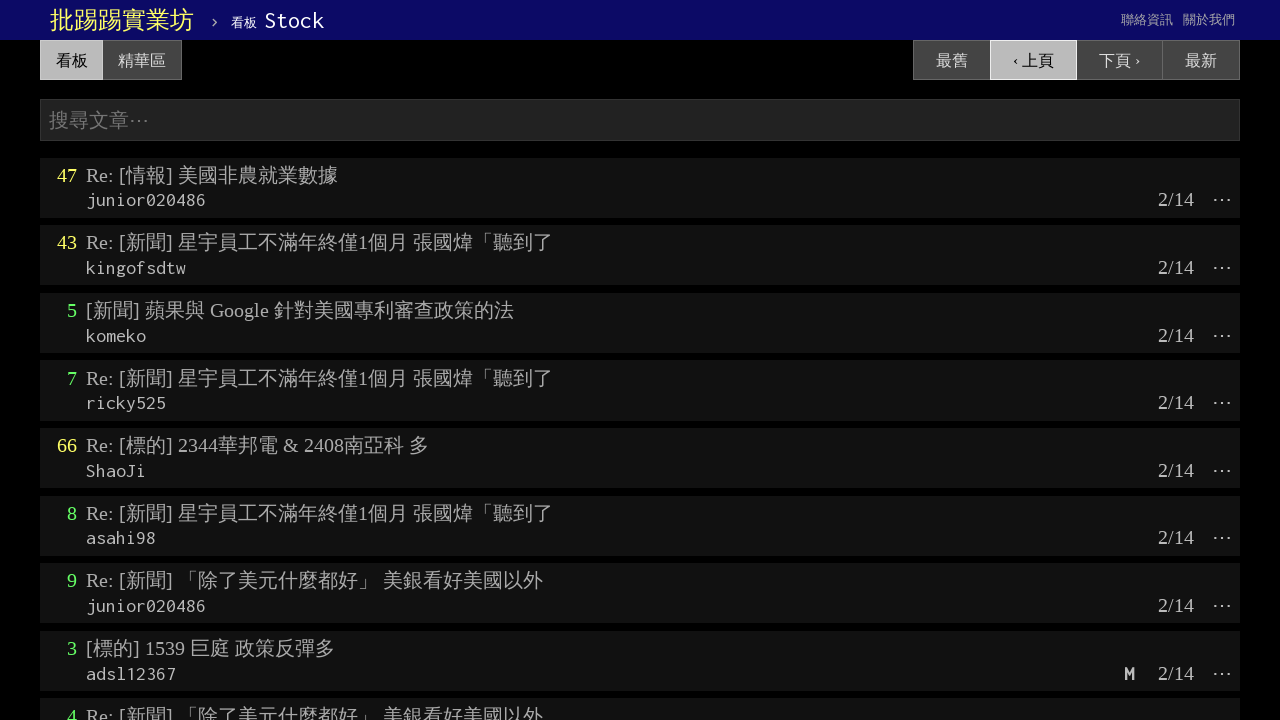